Tests website usability by navigating to multiple government and educational websites, checking for skip-to-content accessibility buttons, verifying images have alt text attributes, and testing language switching functionality.

Starting URL: https://www.usa.gov/

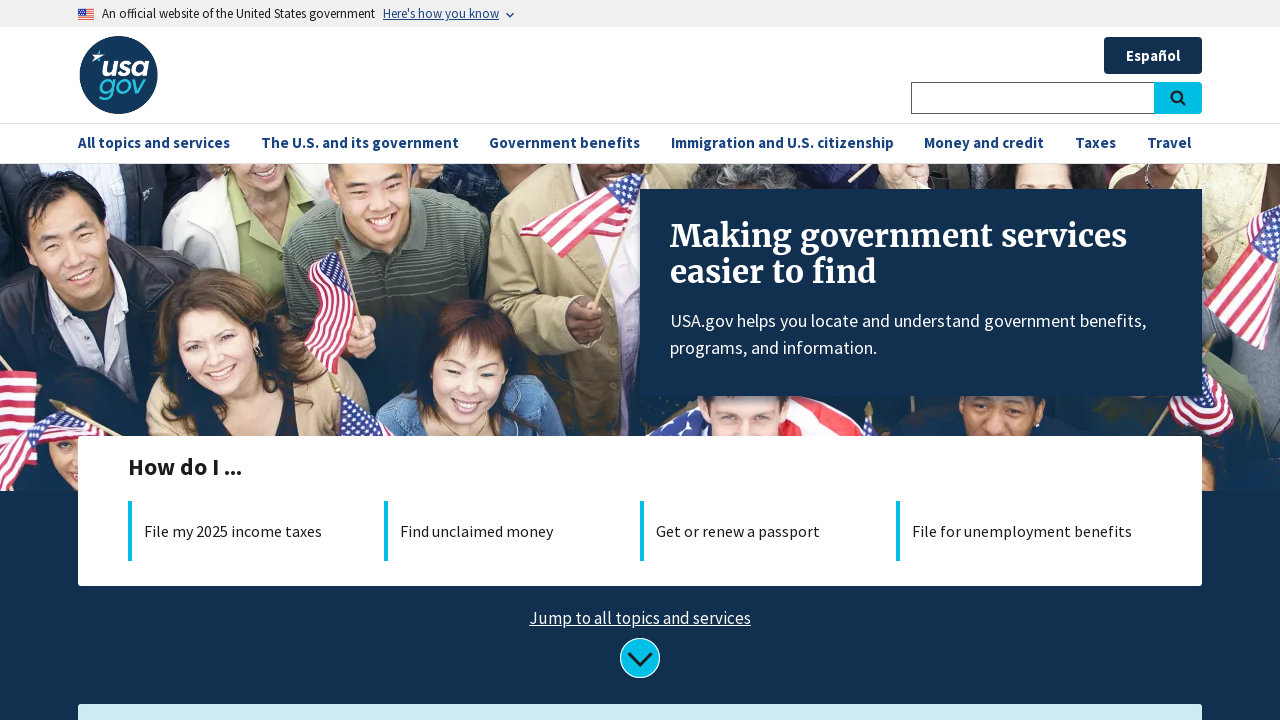

Waited for usa.gov page to load (domcontentloaded)
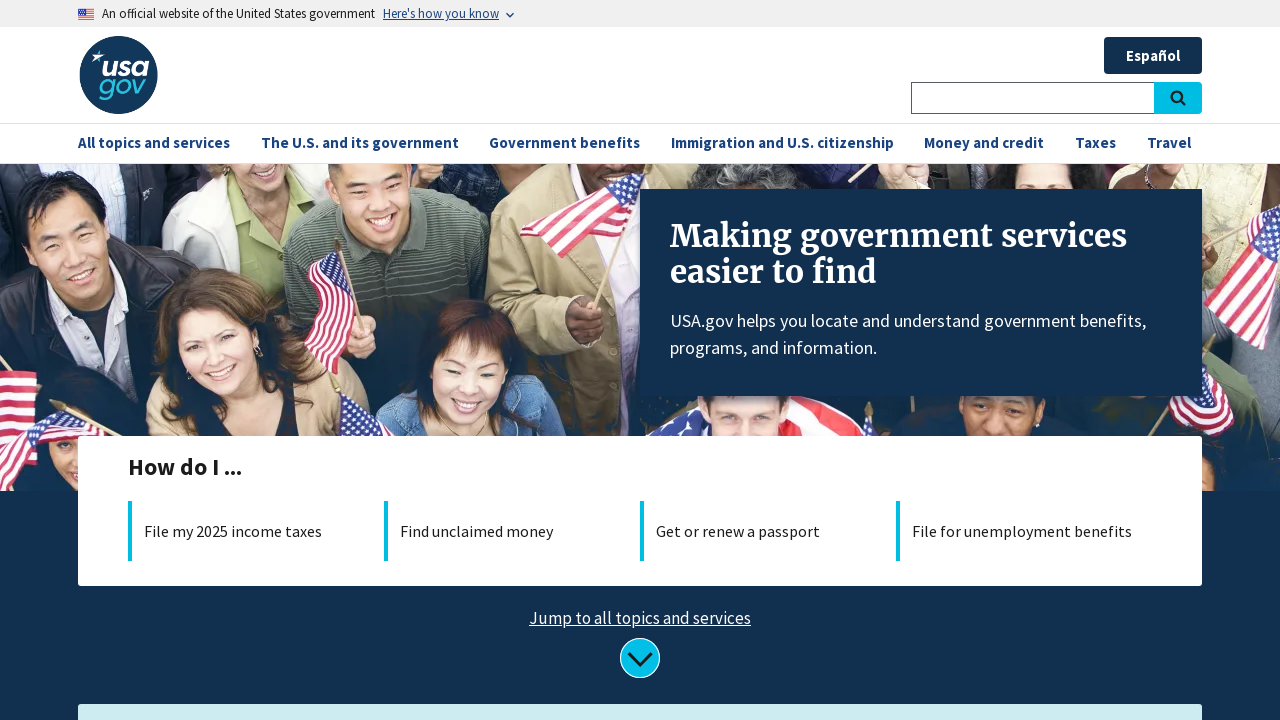

Located skip-to-content buttons on usa.gov
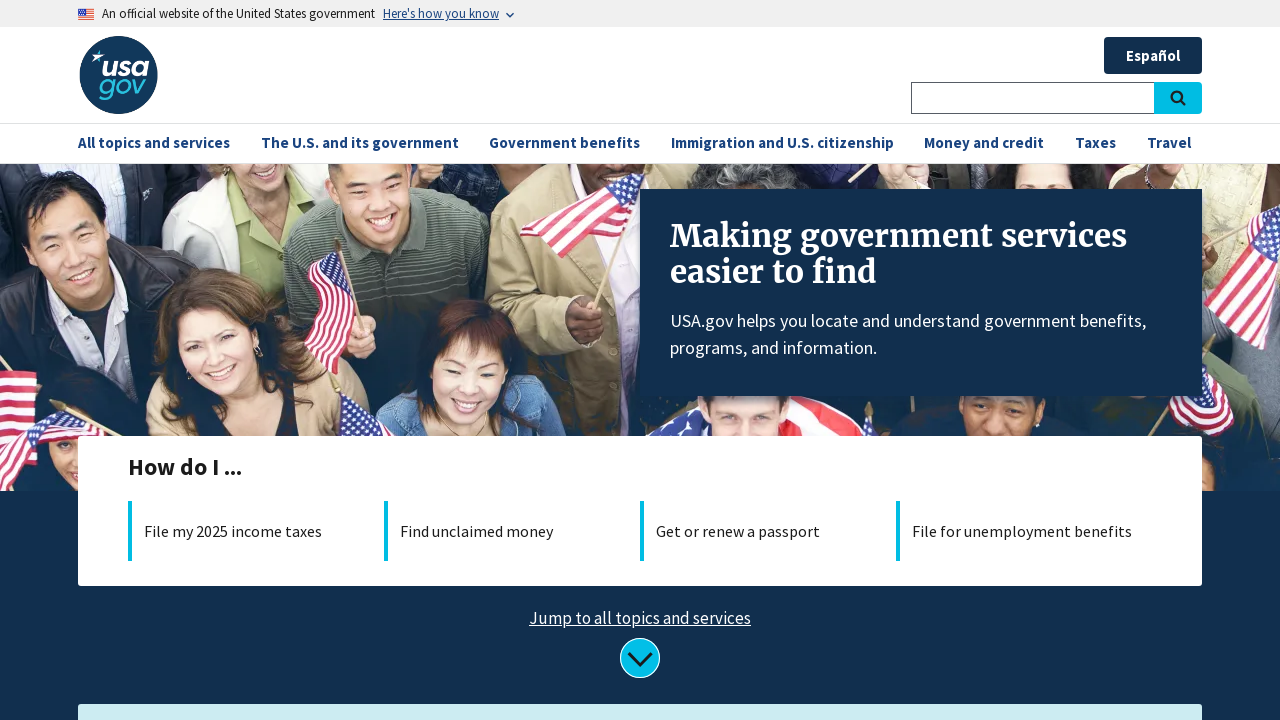

Located all images on usa.gov to check for alt text
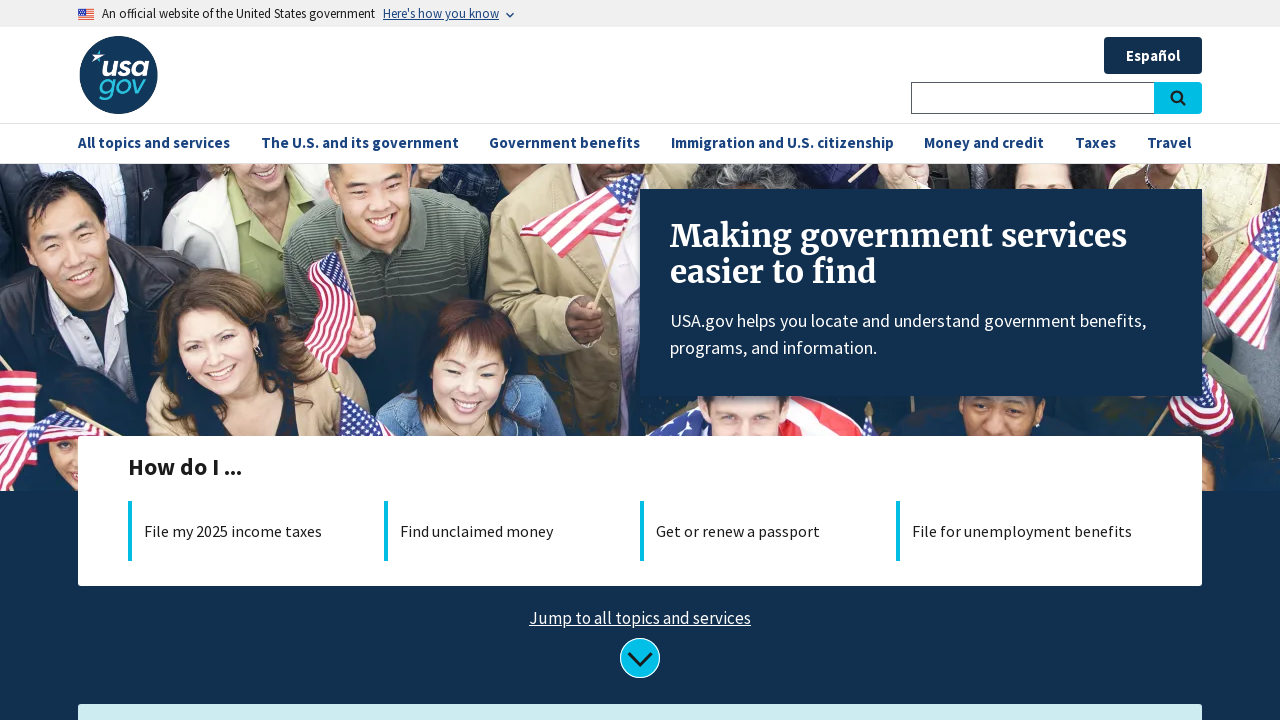

Navigated to Spanish version of usa.gov (https://www.usa.gov/es/)
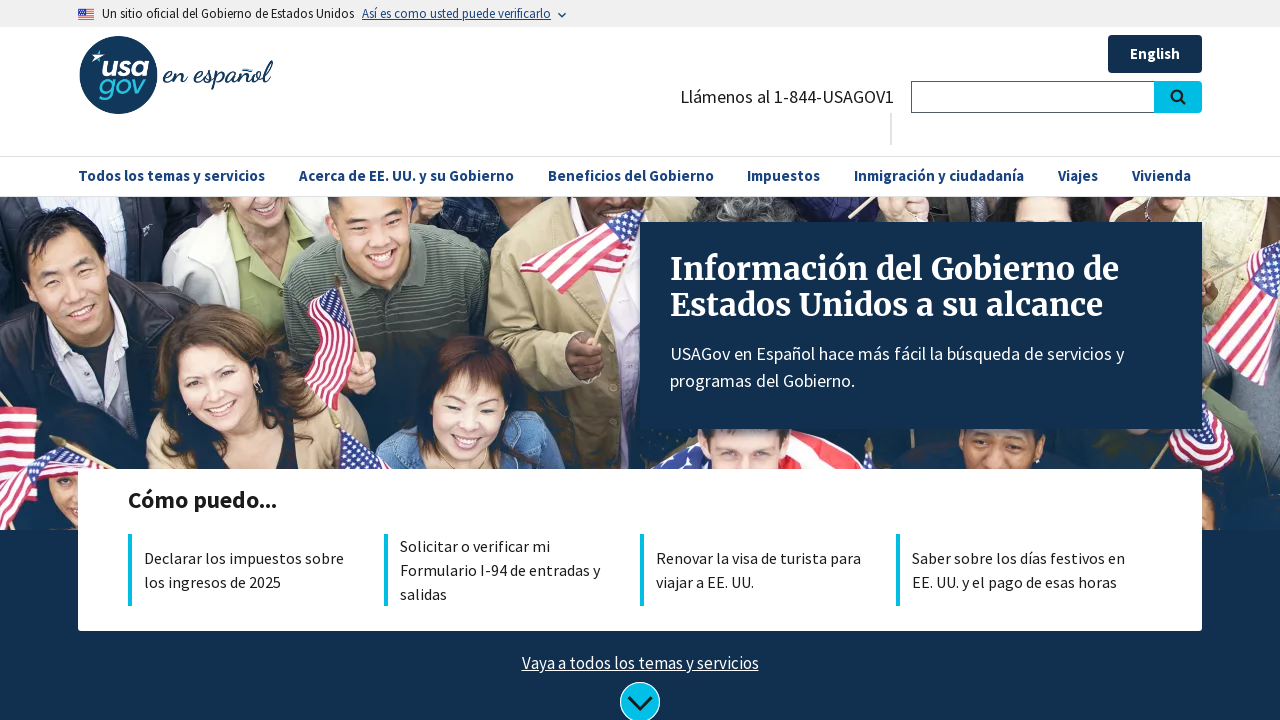

Waited for Spanish usa.gov page to load (domcontentloaded)
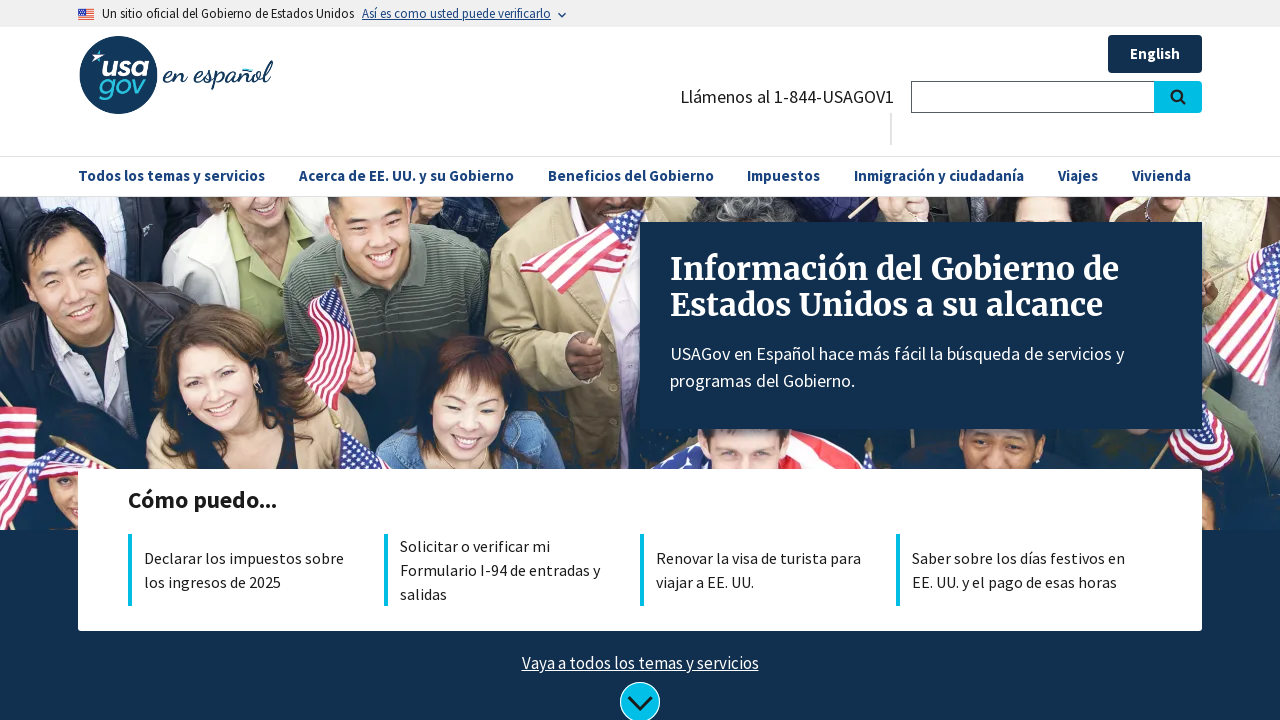

Located html element to check language attribute
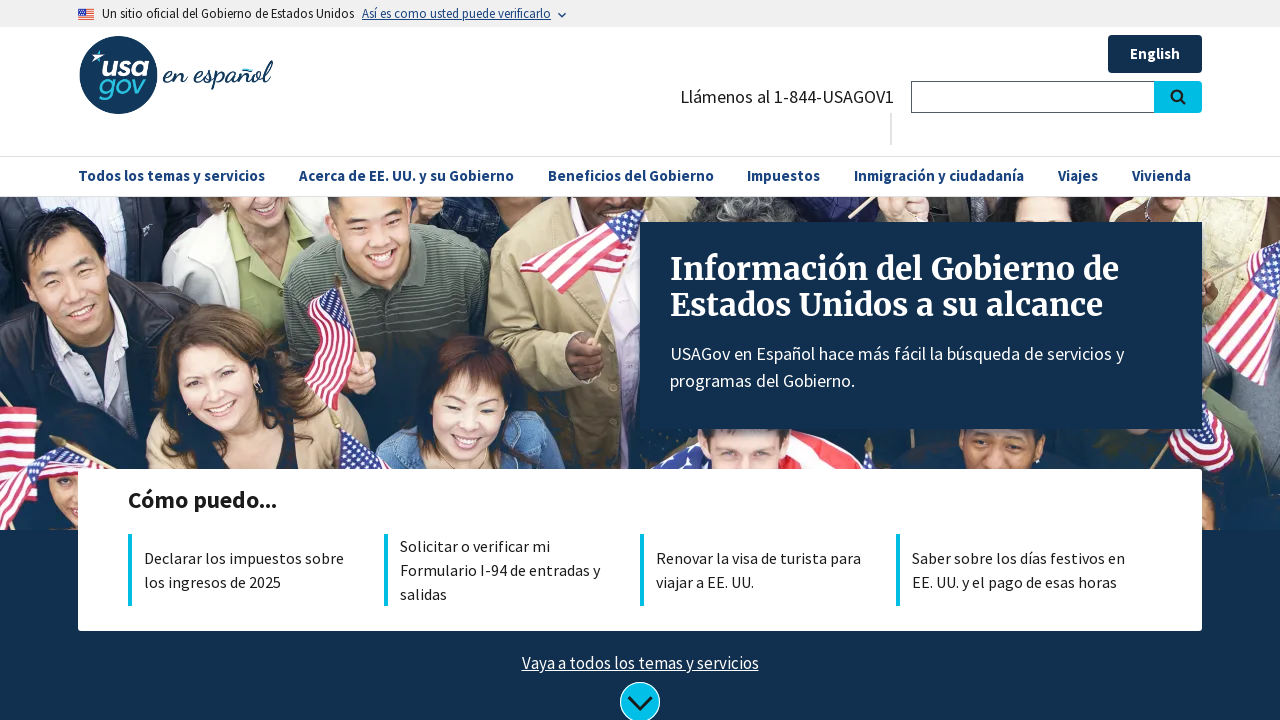

Retrieved language attribute from html element on Spanish usa.gov
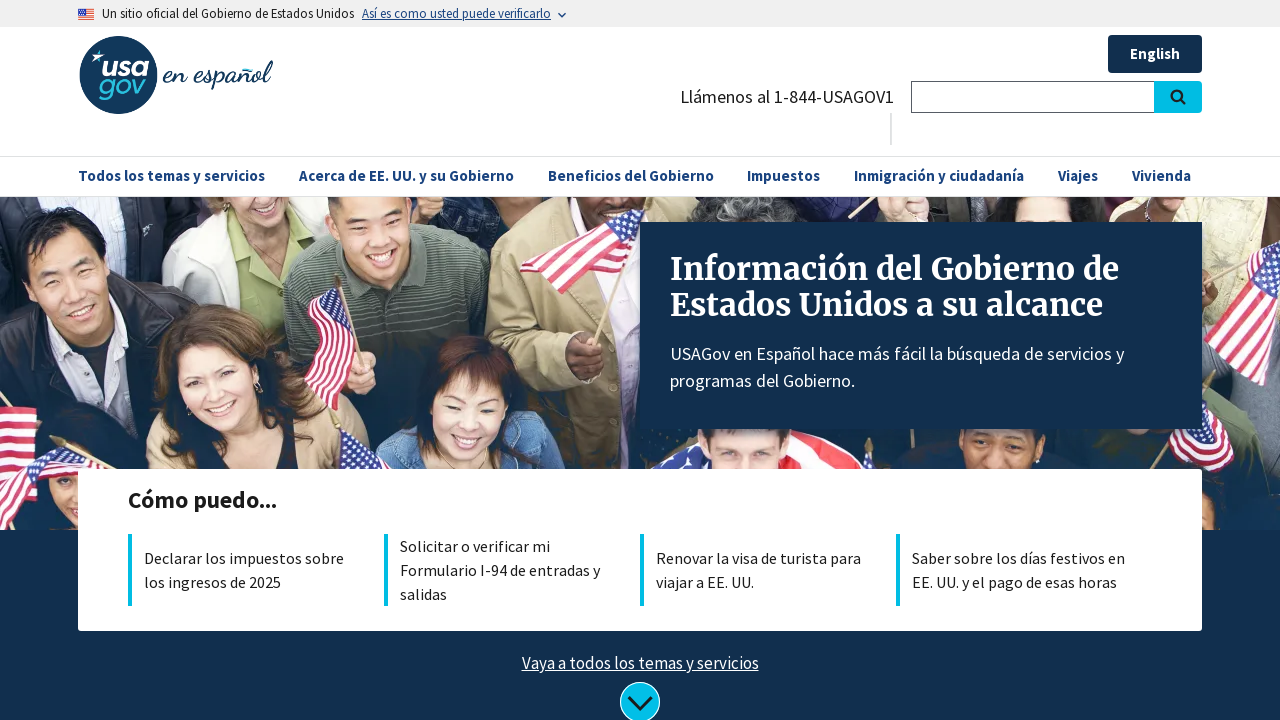

Navigated to https://www.isro.gov.in/
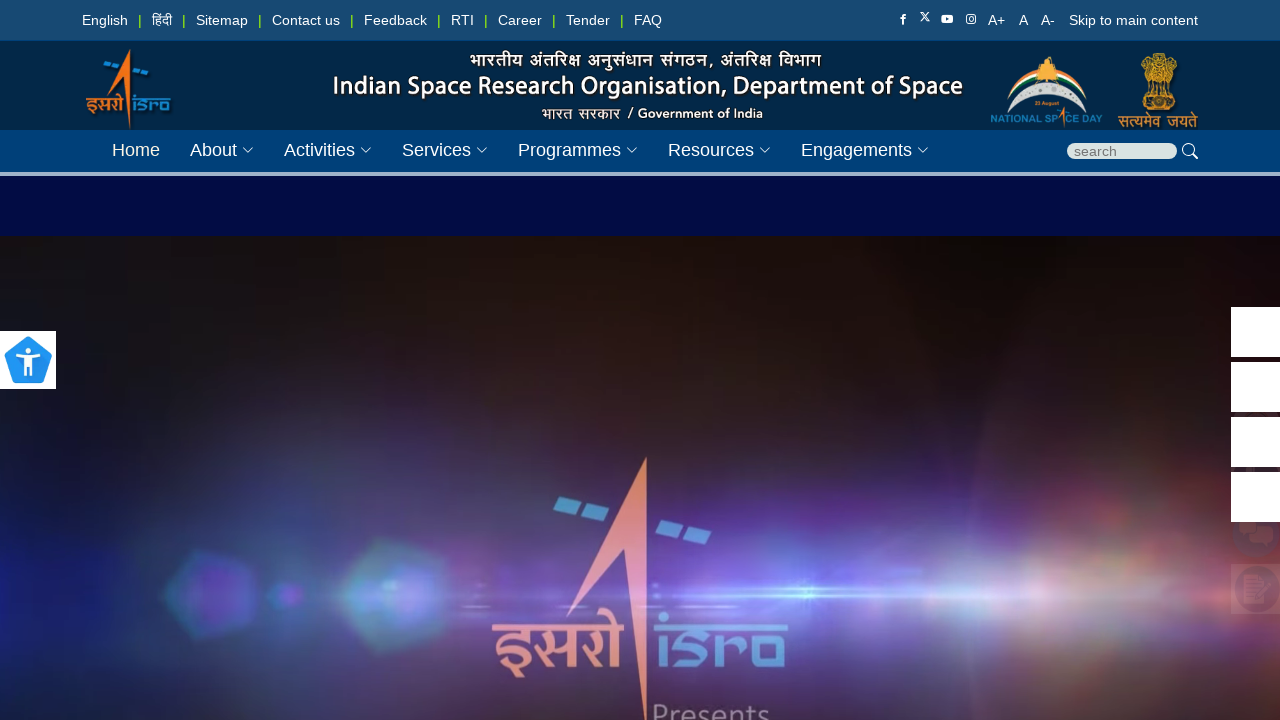

Waited for https://www.isro.gov.in/ to load (domcontentloaded)
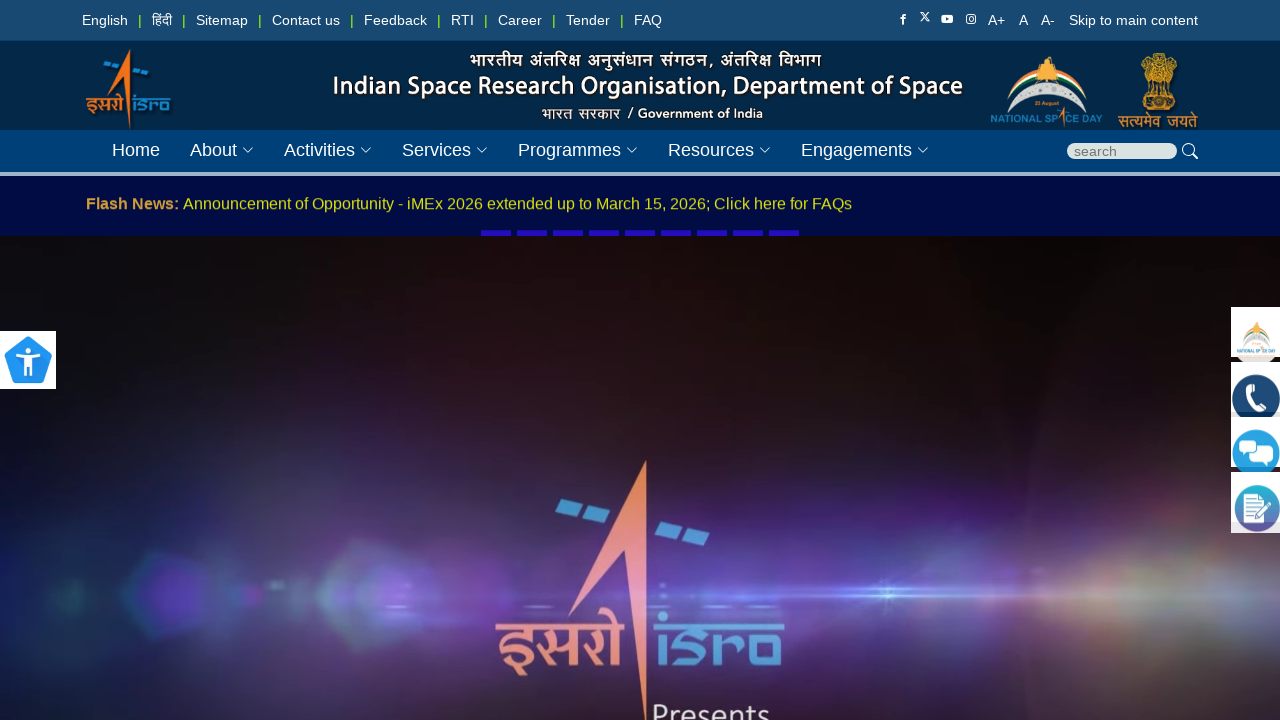

Located skip-to-content buttons on https://www.isro.gov.in/
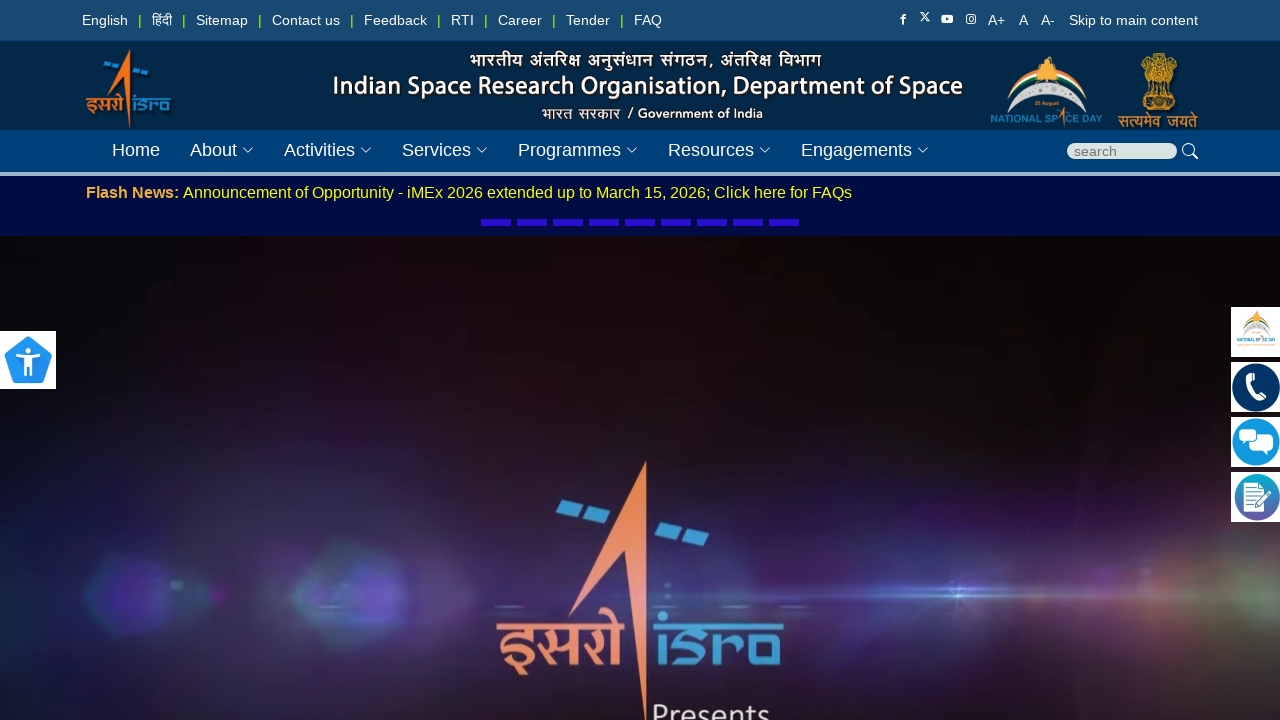

Located all images on https://www.isro.gov.in/ to check for alt text
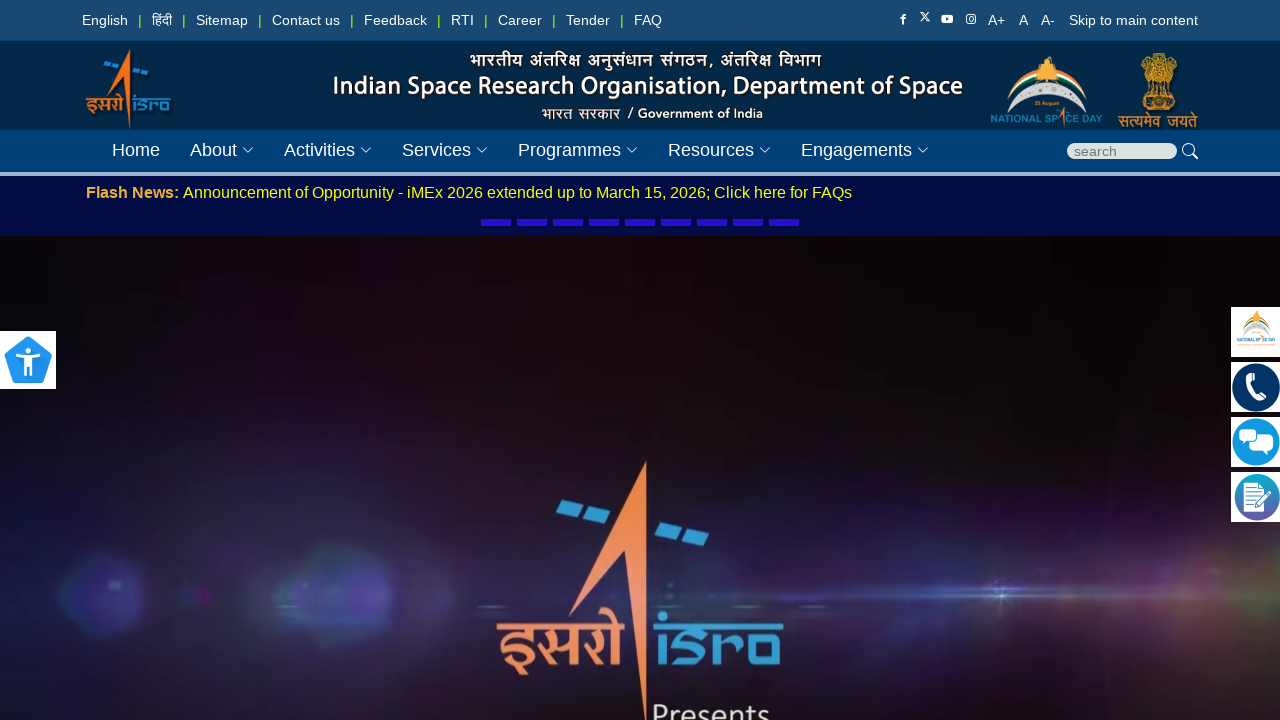

Navigated to localized version of https://www.isro.gov.in/: https://www.isro.gov.in/ISRO_HINDI/
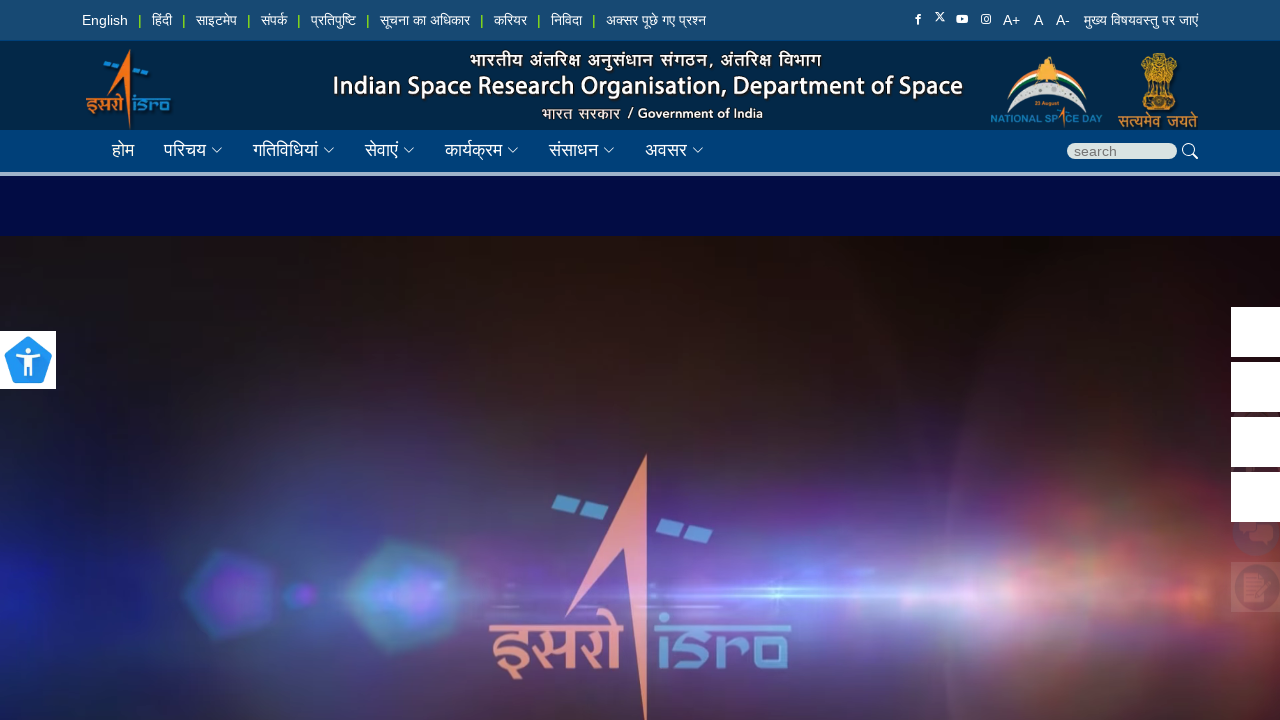

Waited for https://www.isro.gov.in/ISRO_HINDI/ to load (domcontentloaded)
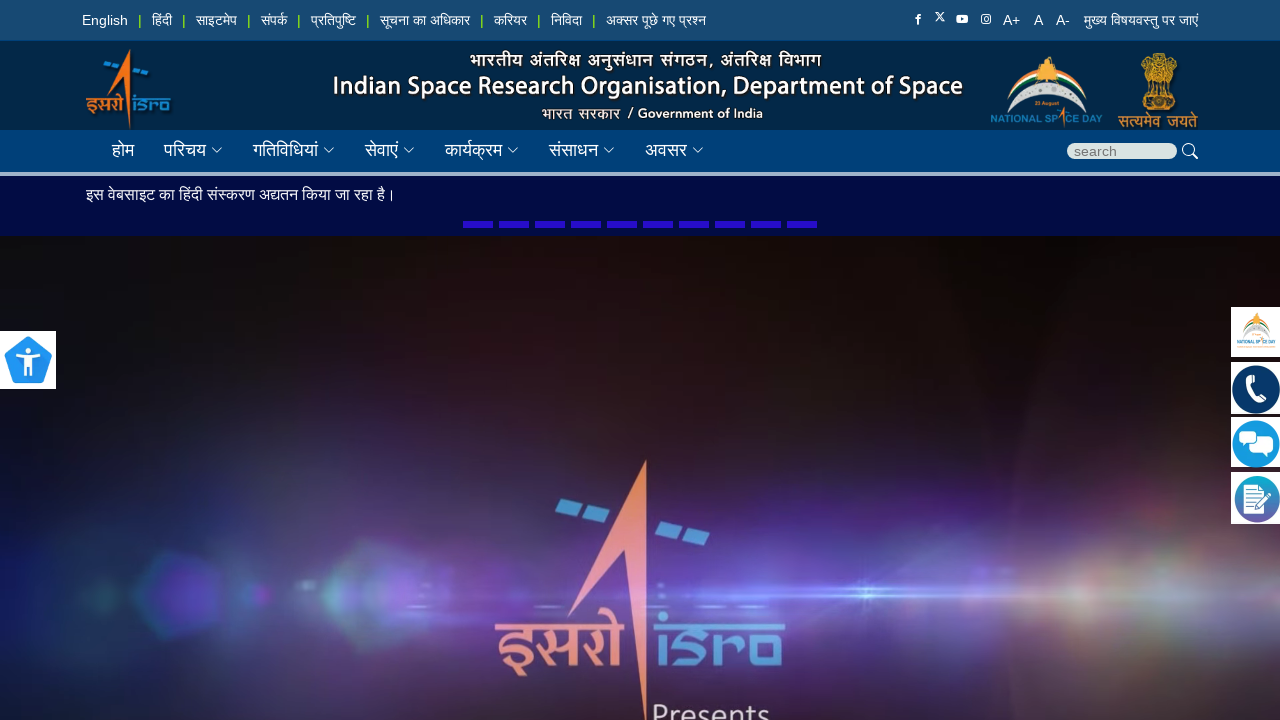

Located html element to check language attribute on https://www.isro.gov.in/ISRO_HINDI/
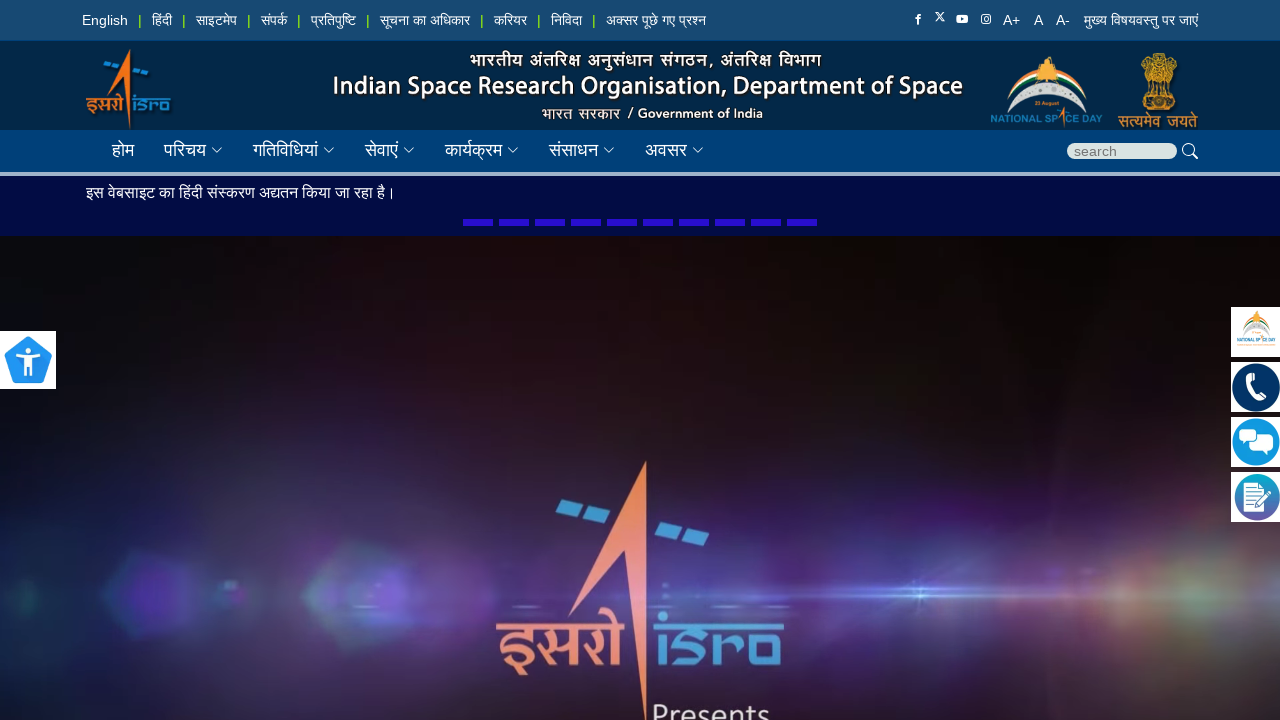

Retrieved language attribute from html element on https://www.isro.gov.in/ISRO_HINDI/
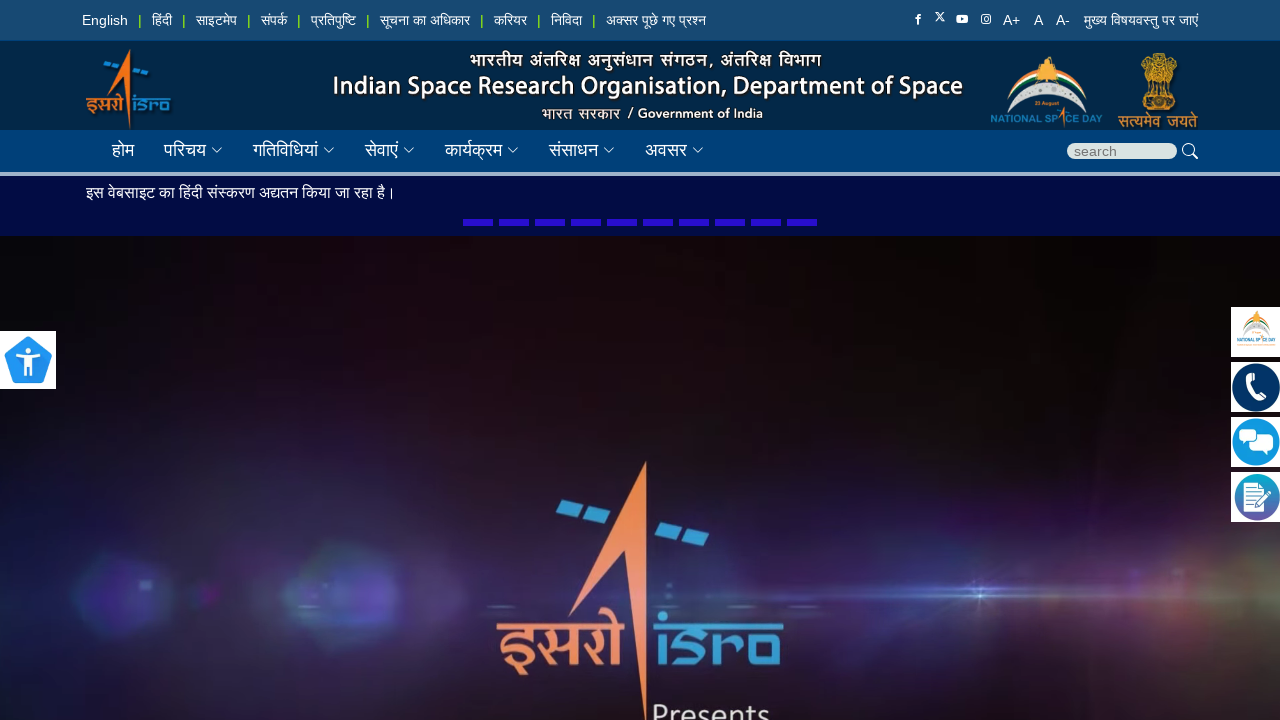

Navigated to https://medium.com/
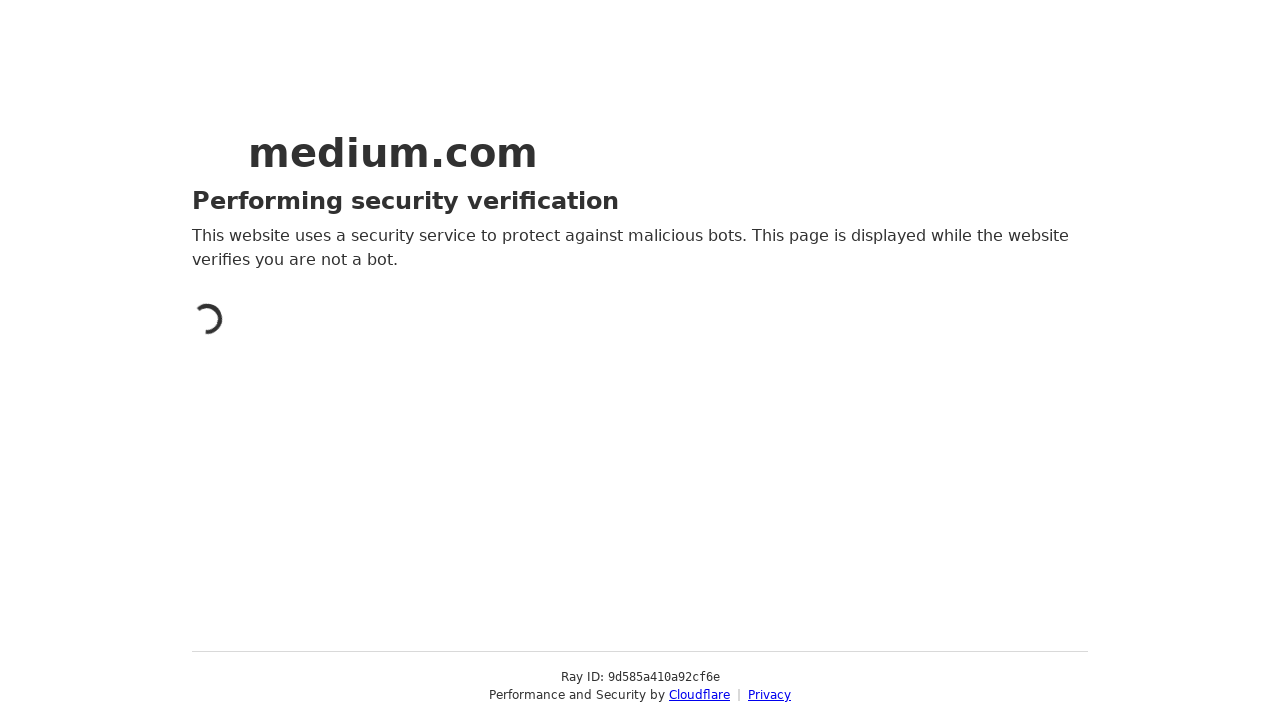

Waited for https://medium.com/ to load (domcontentloaded)
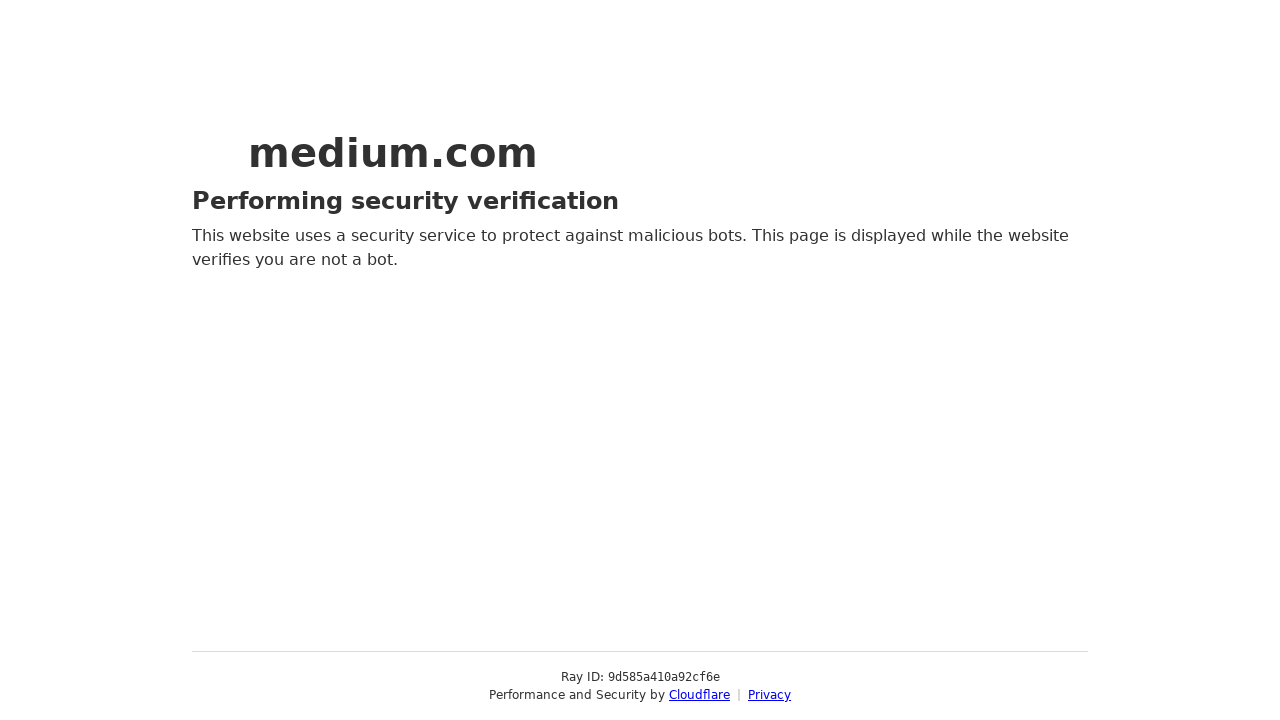

Located skip-to-content buttons on https://medium.com/
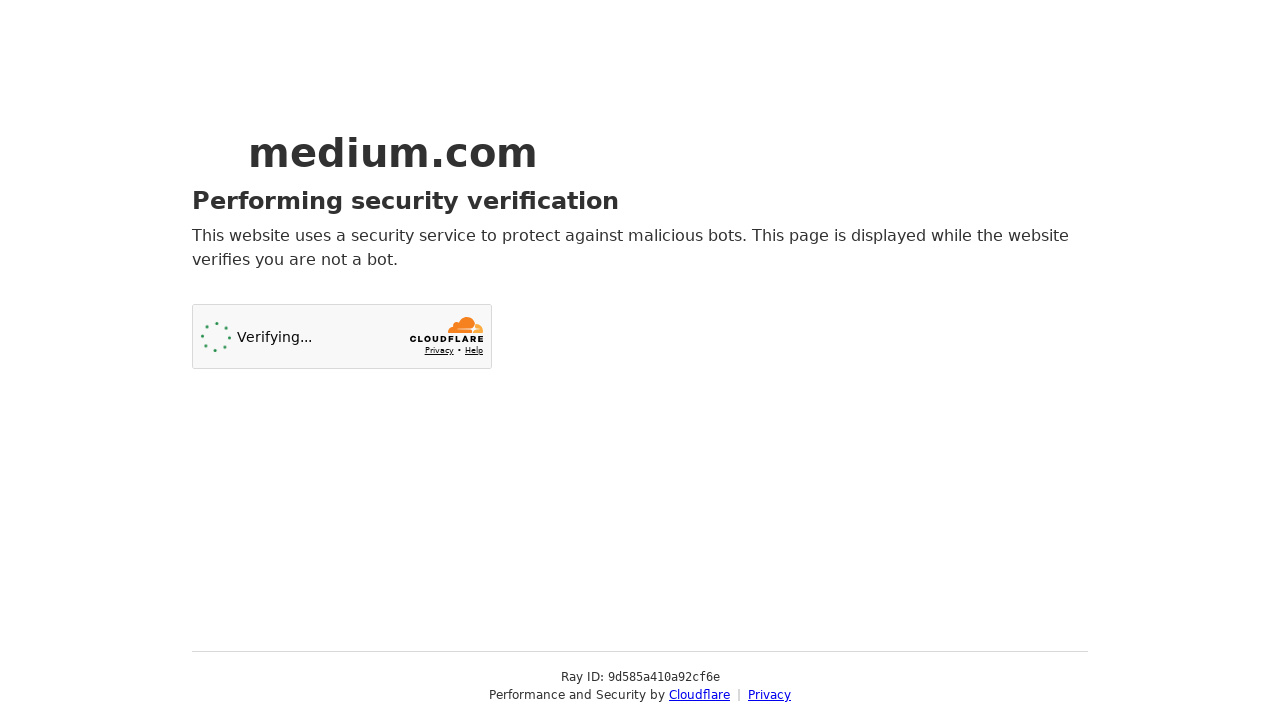

Located all images on https://medium.com/ to check for alt text
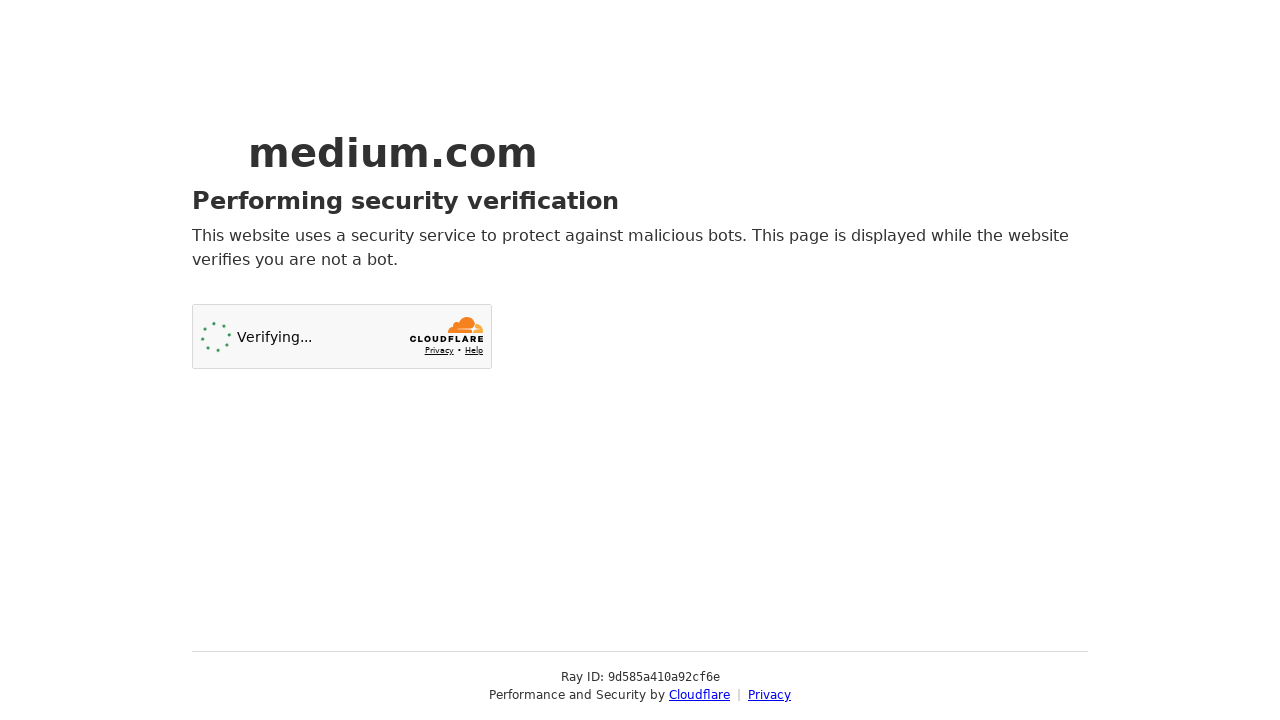

Navigated to https://www.education.gov.in/
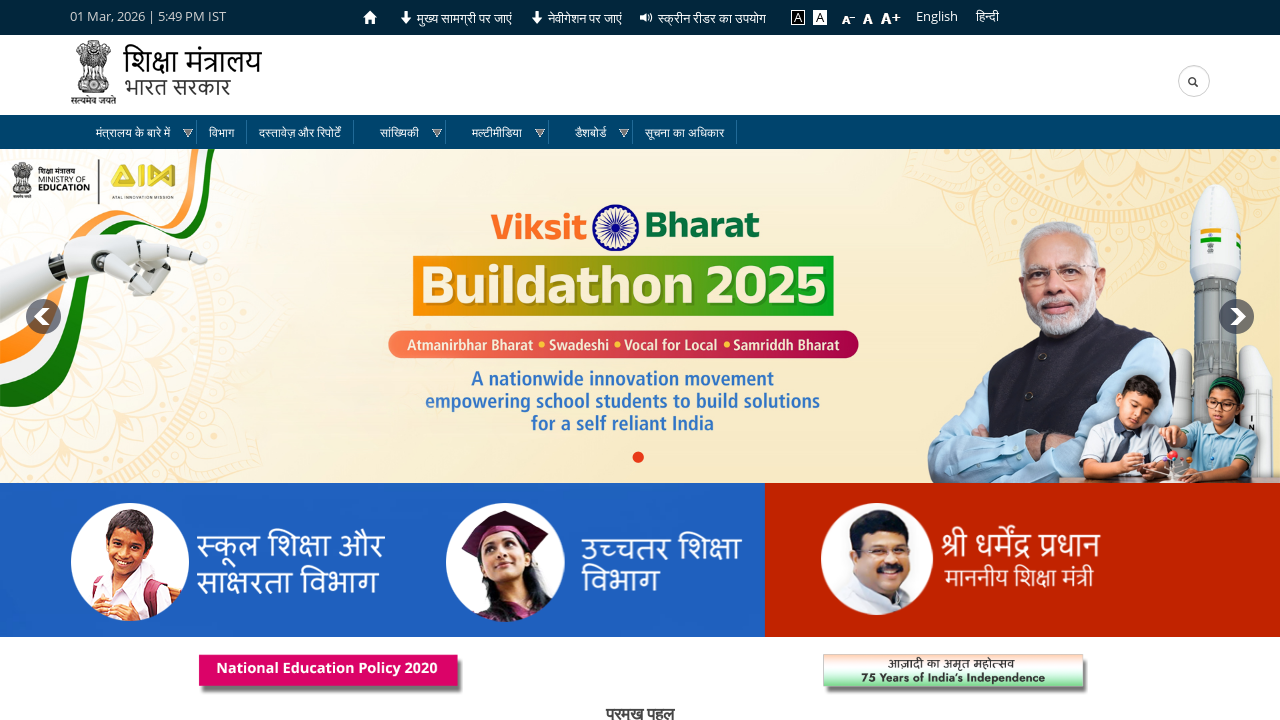

Waited for https://www.education.gov.in/ to load (domcontentloaded)
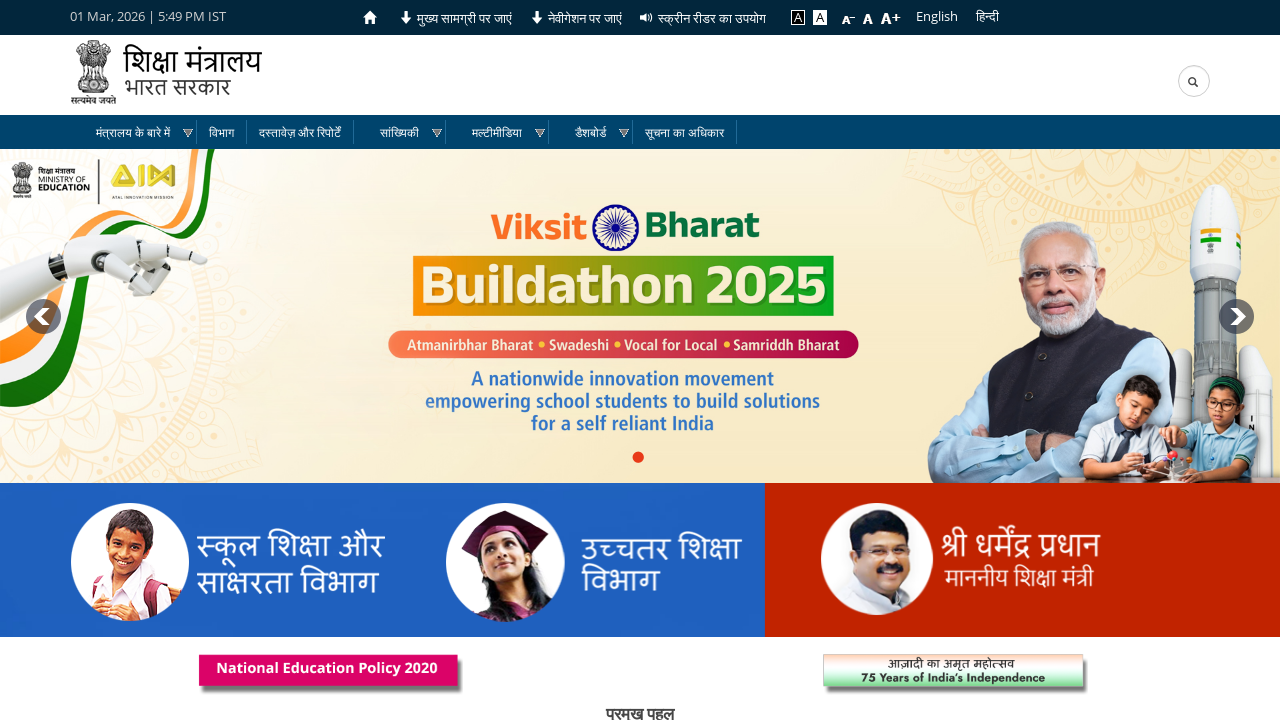

Located skip-to-content buttons on https://www.education.gov.in/
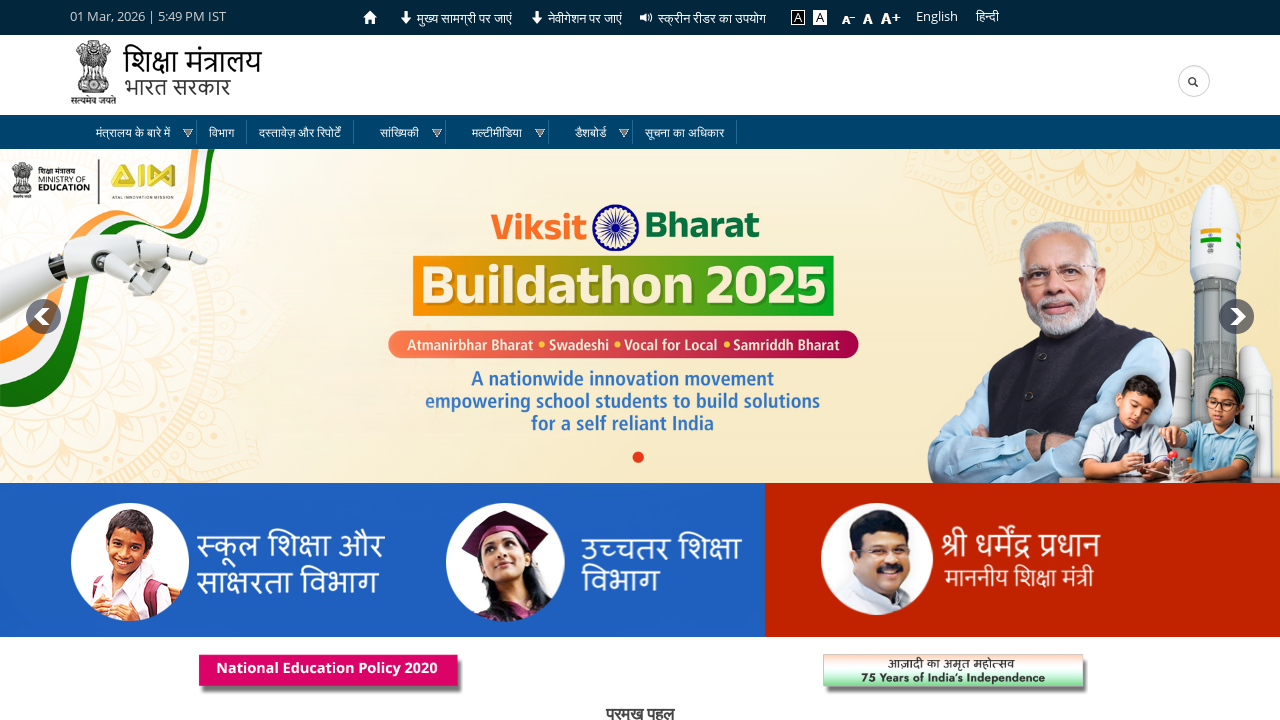

Located all images on https://www.education.gov.in/ to check for alt text
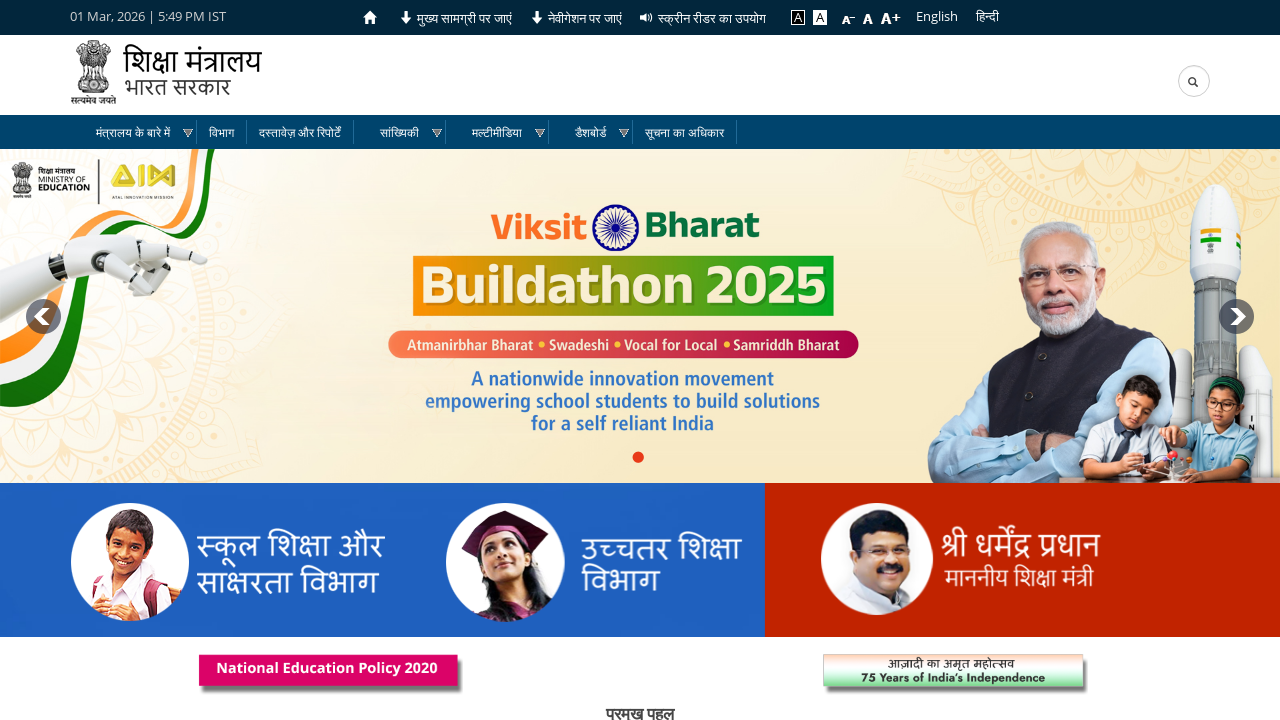

Navigated to localized version of https://www.education.gov.in/: https://www.education.gov.in/hi
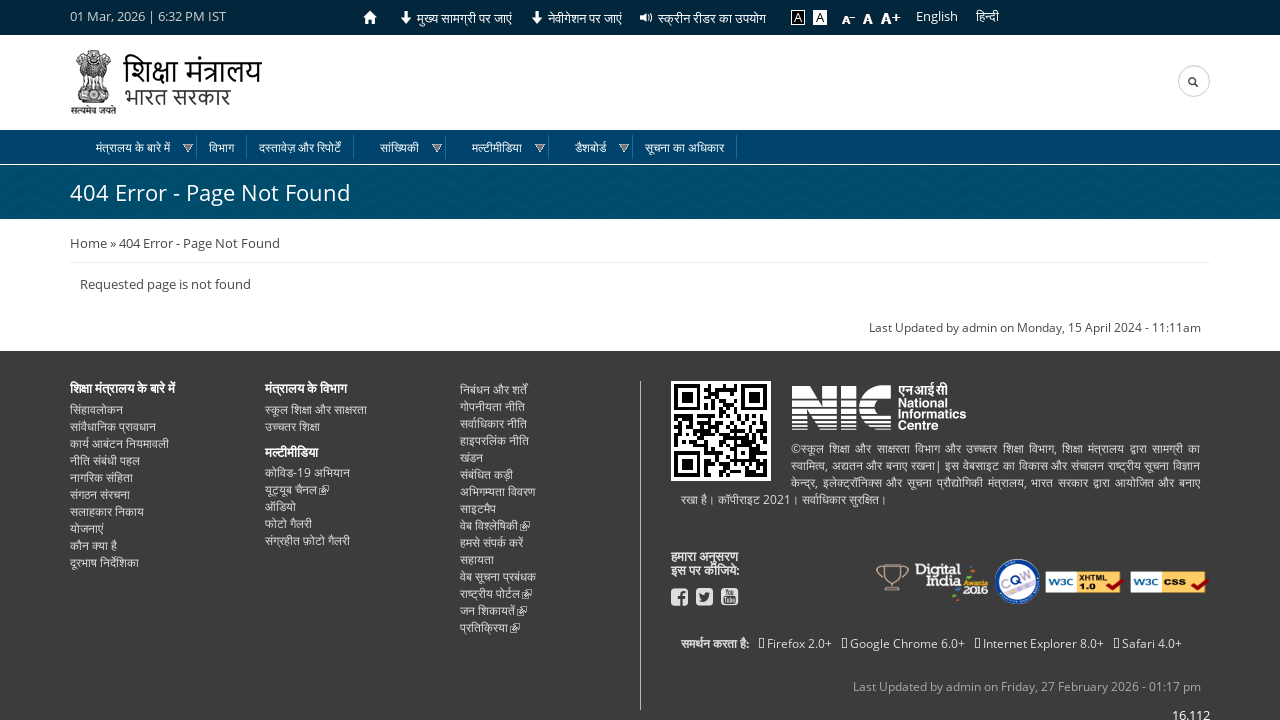

Waited for https://www.education.gov.in/hi to load (domcontentloaded)
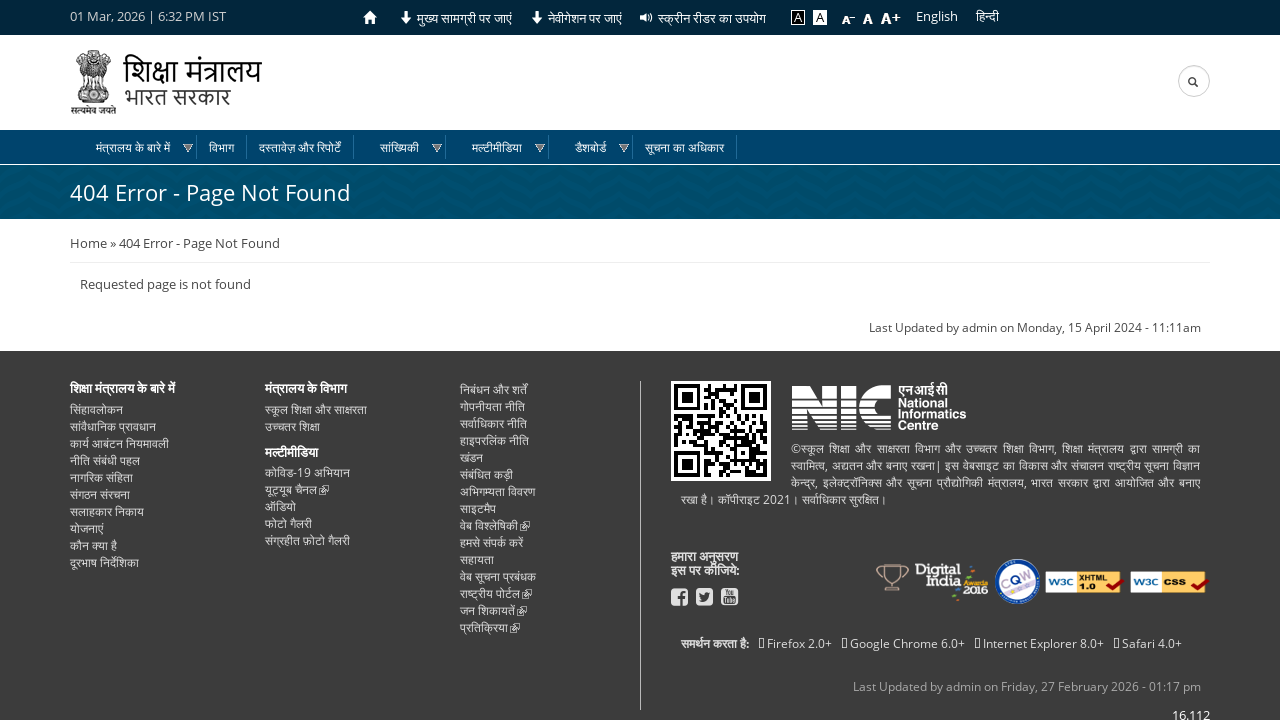

Located html element to check language attribute on https://www.education.gov.in/hi
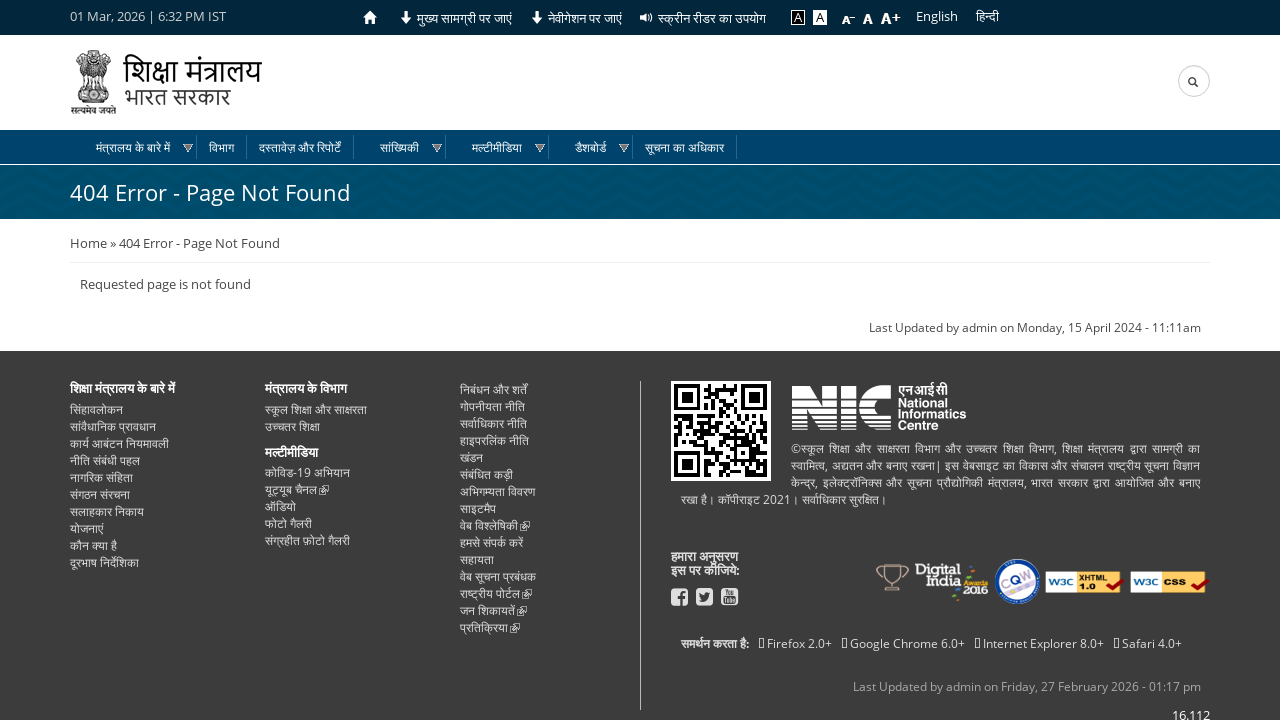

Retrieved language attribute from html element on https://www.education.gov.in/hi
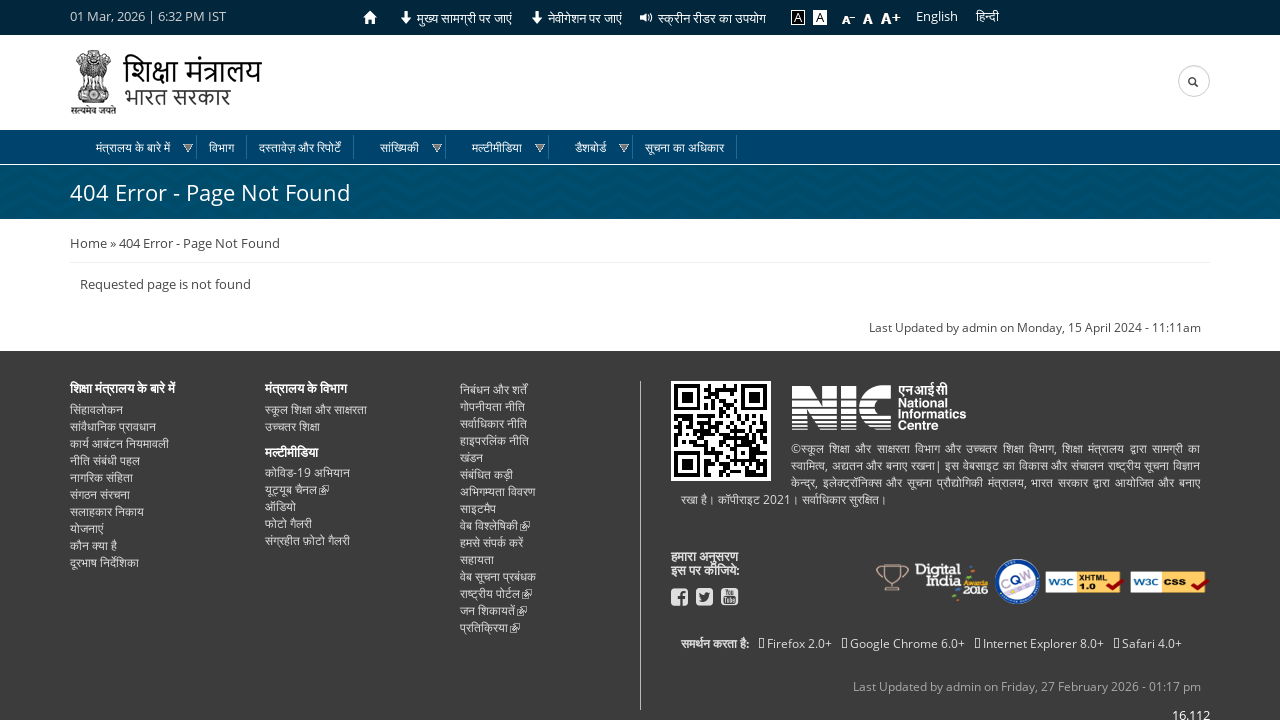

Navigated to https://nrega.nic.in/MGNREGA_new/Nrega_home.aspx
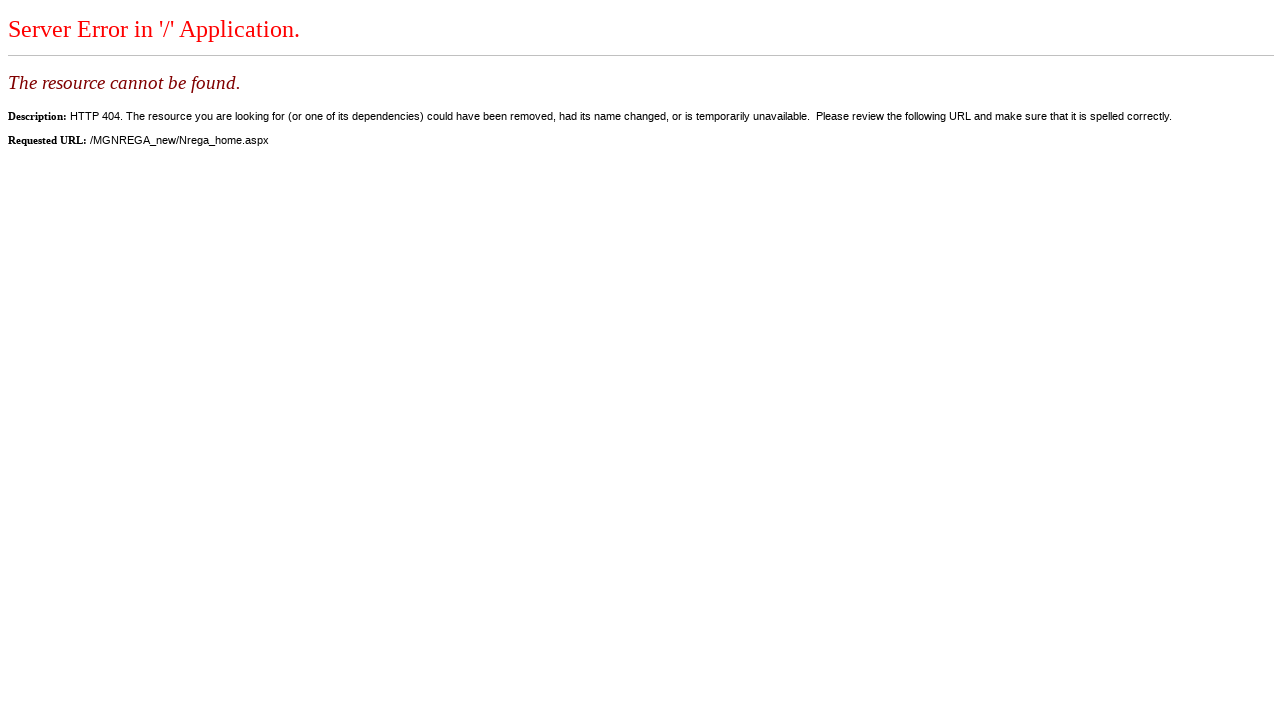

Waited for https://nrega.nic.in/MGNREGA_new/Nrega_home.aspx to load (domcontentloaded)
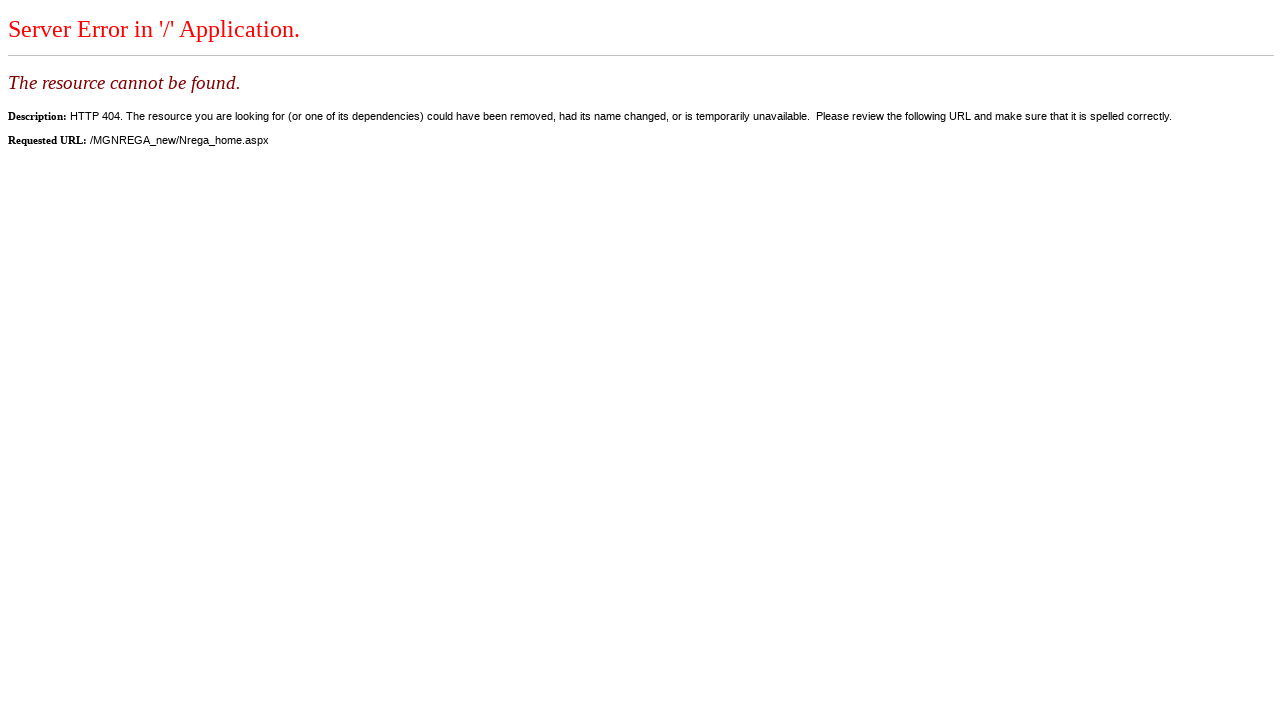

Located skip-to-content buttons on https://nrega.nic.in/MGNREGA_new/Nrega_home.aspx
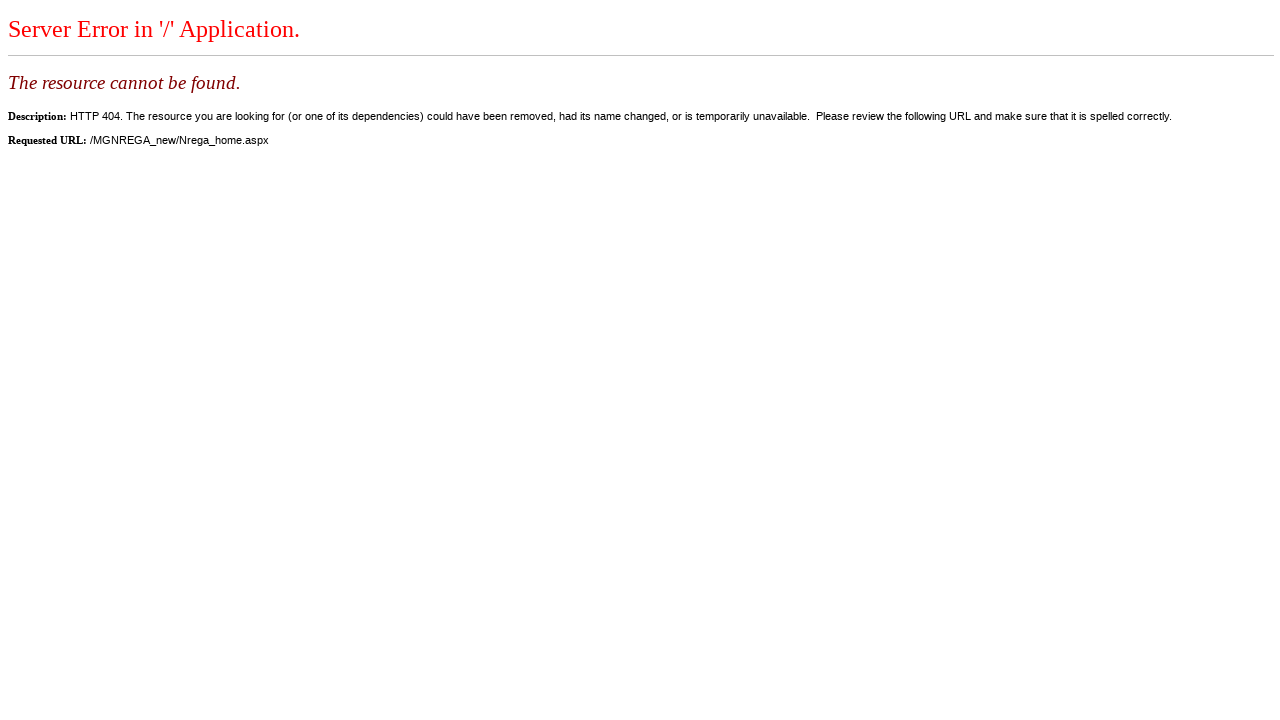

Located all images on https://nrega.nic.in/MGNREGA_new/Nrega_home.aspx to check for alt text
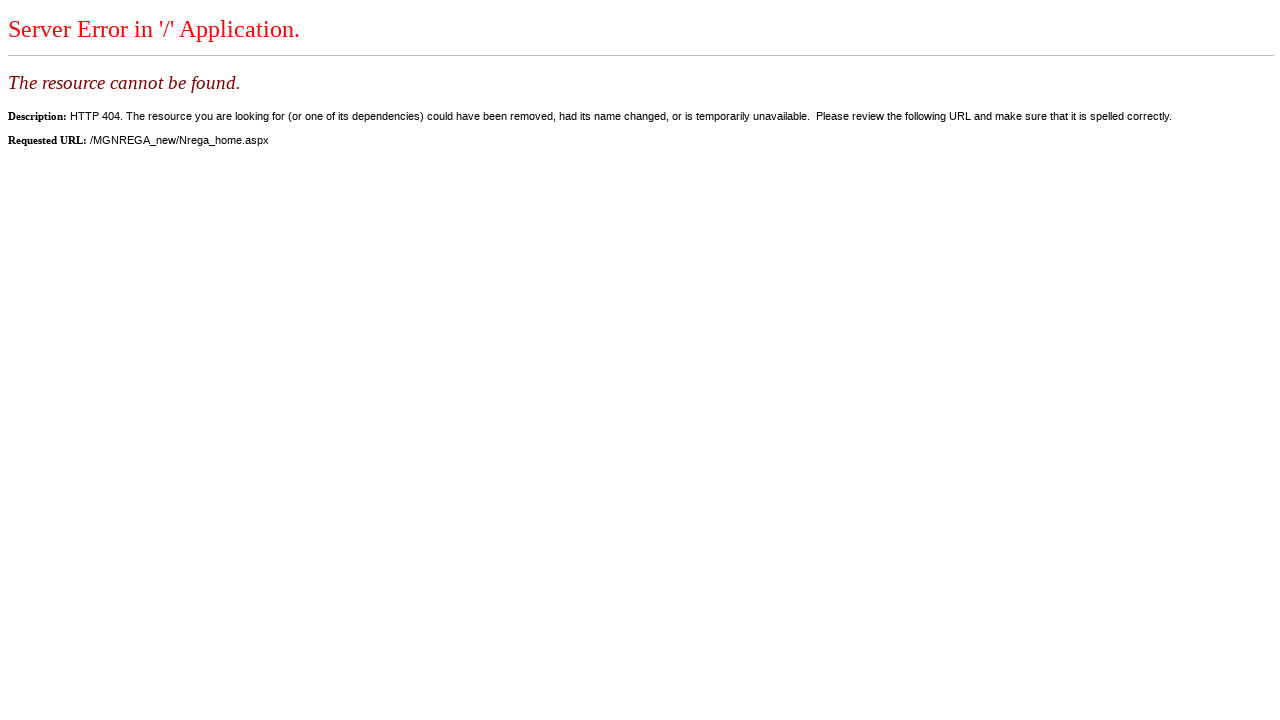

Navigated to localized version of https://nrega.nic.in/MGNREGA_new/Nrega_home.aspx: https://nrega.nic.in/MGNREGA_new/NREGA_home_hi.aspx
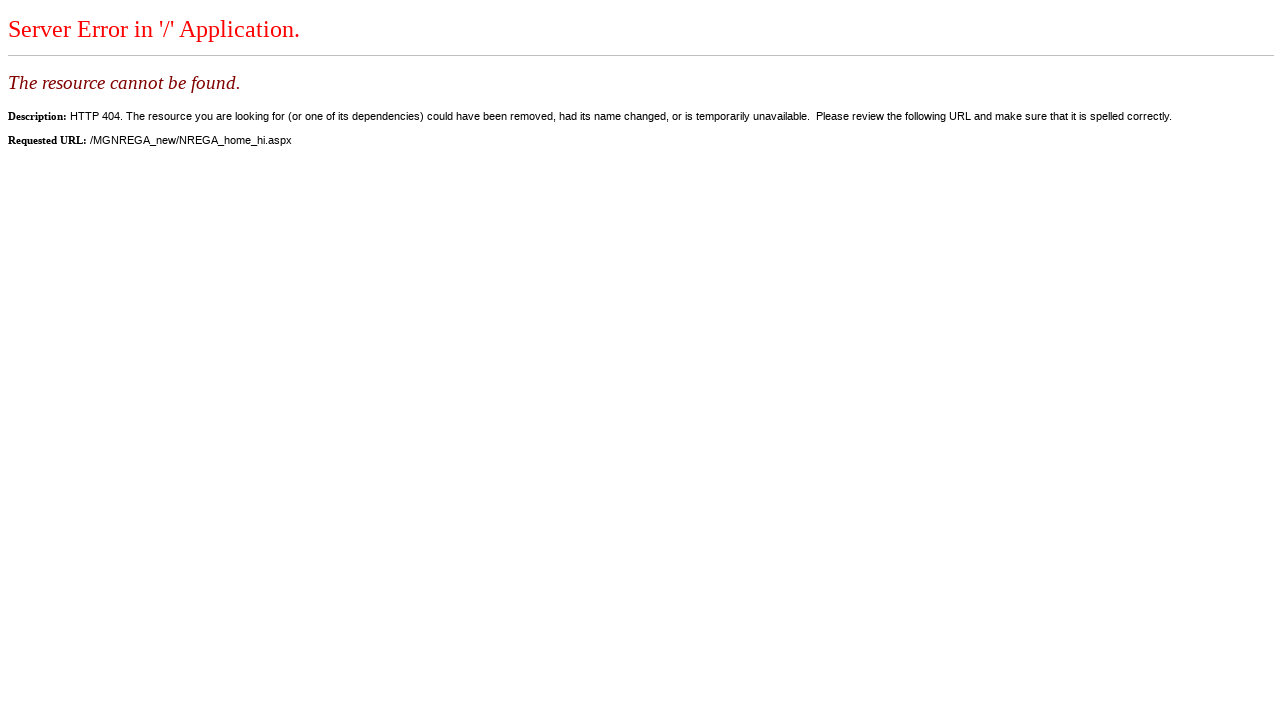

Waited for https://nrega.nic.in/MGNREGA_new/NREGA_home_hi.aspx to load (domcontentloaded)
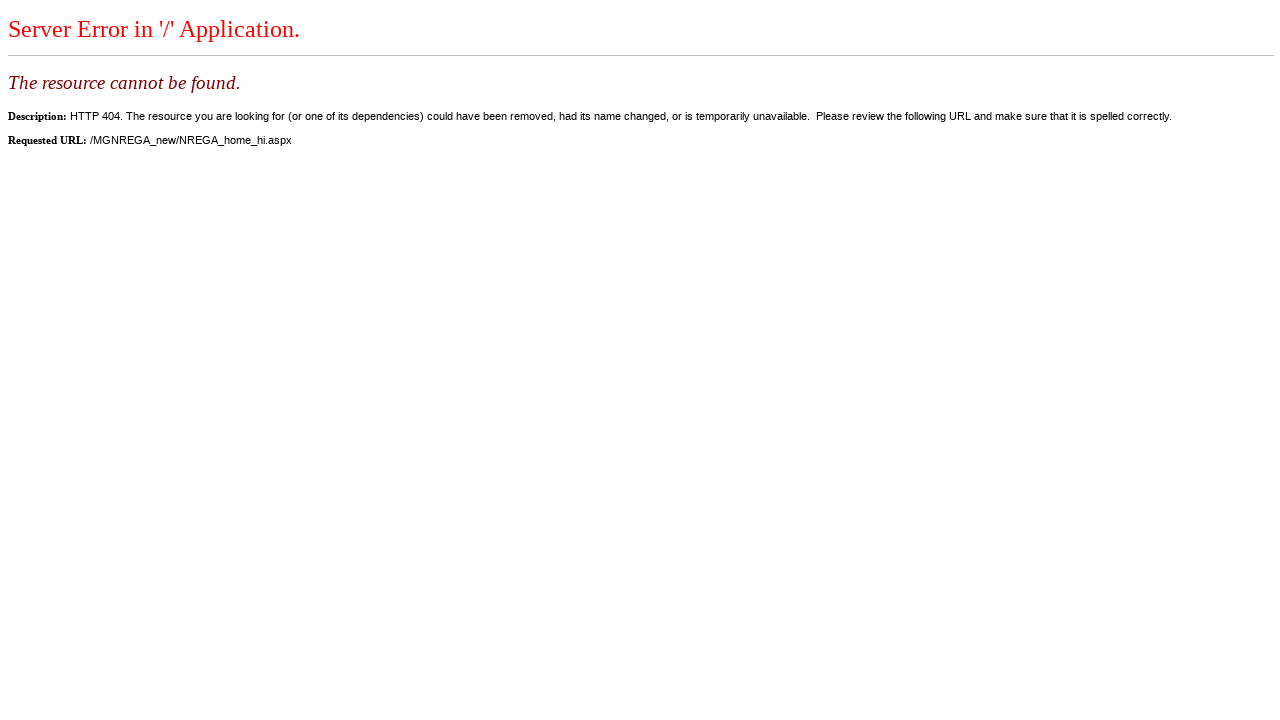

Located html element to check language attribute on https://nrega.nic.in/MGNREGA_new/NREGA_home_hi.aspx
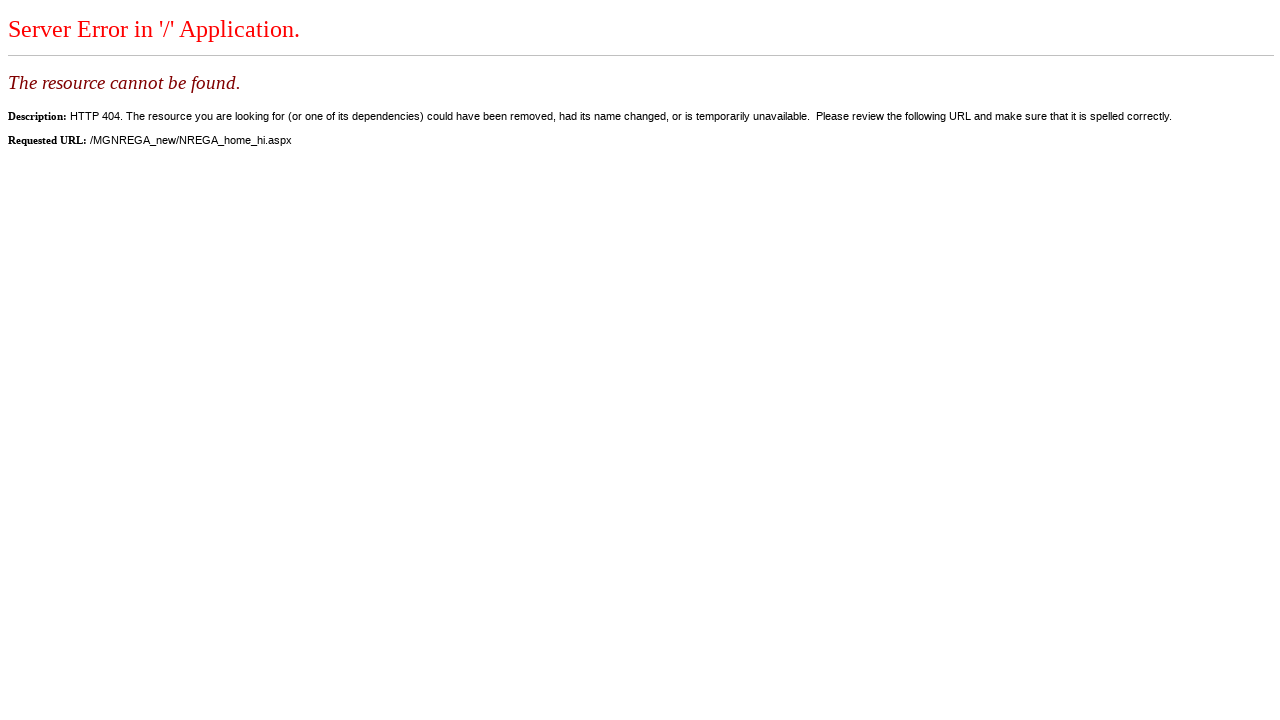

Retrieved language attribute from html element on https://nrega.nic.in/MGNREGA_new/NREGA_home_hi.aspx
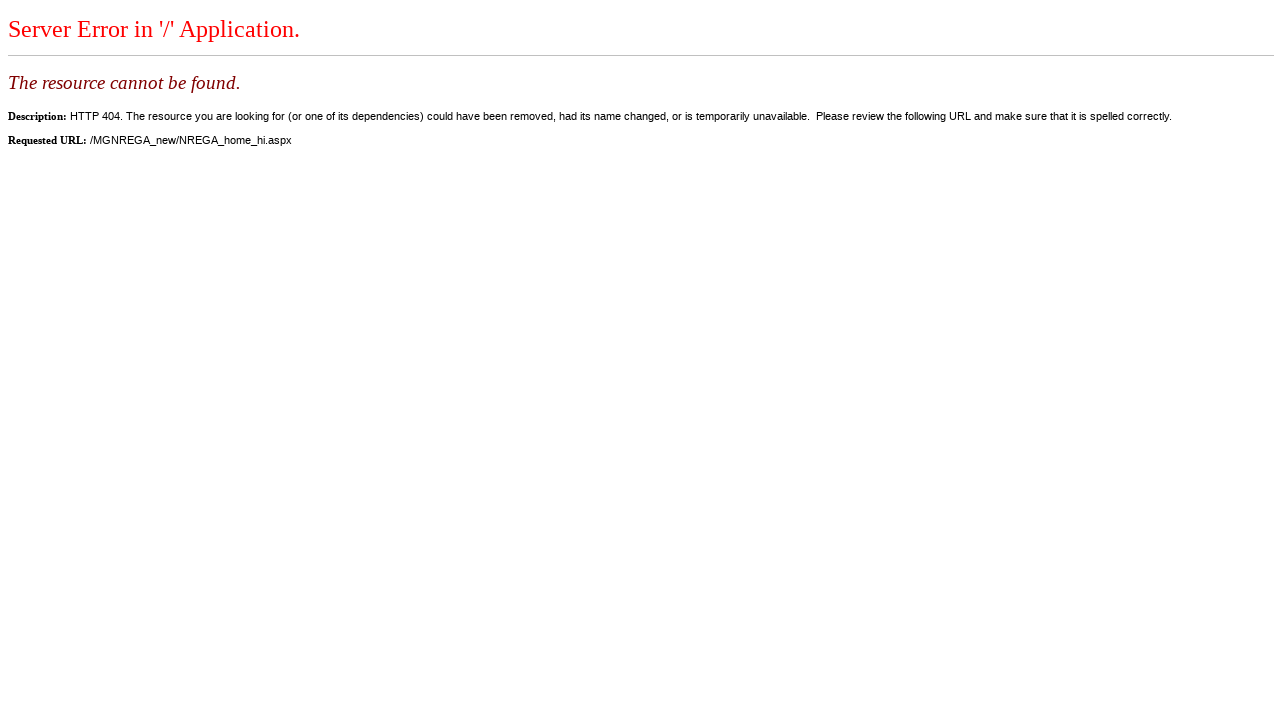

Navigated to https://www.bits-pilani.ac.in/
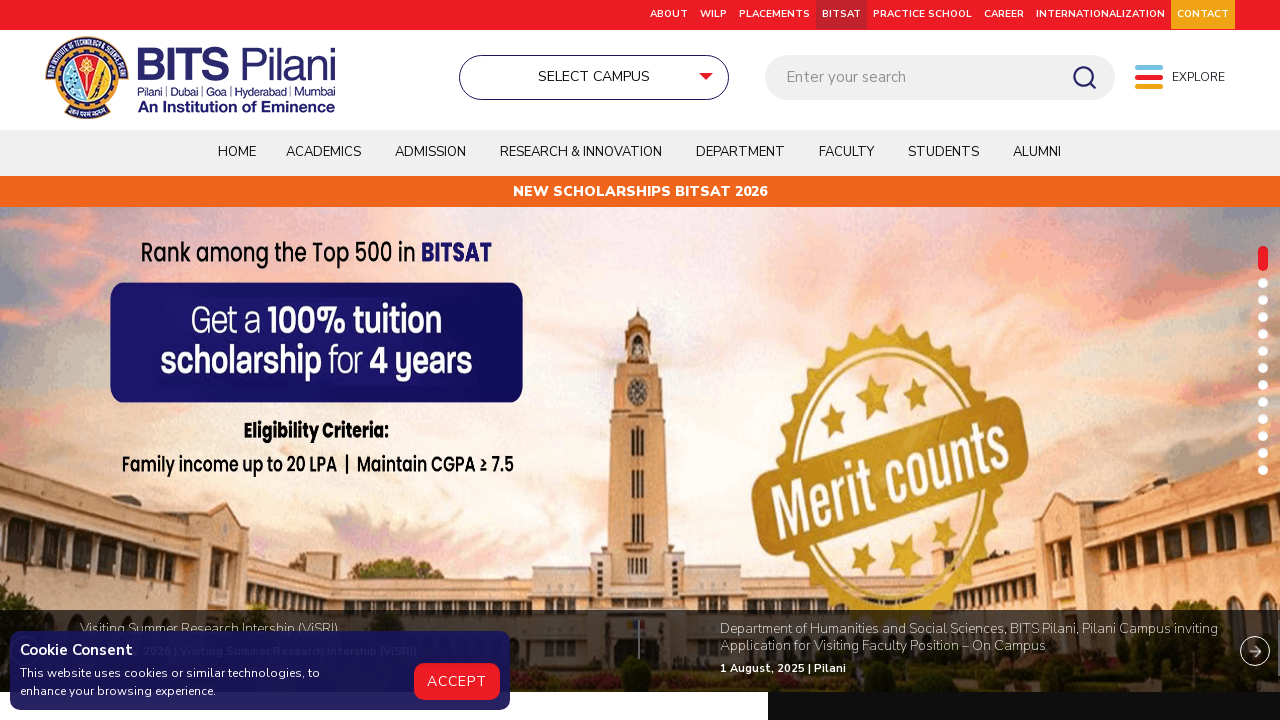

Waited for https://www.bits-pilani.ac.in/ to load (domcontentloaded)
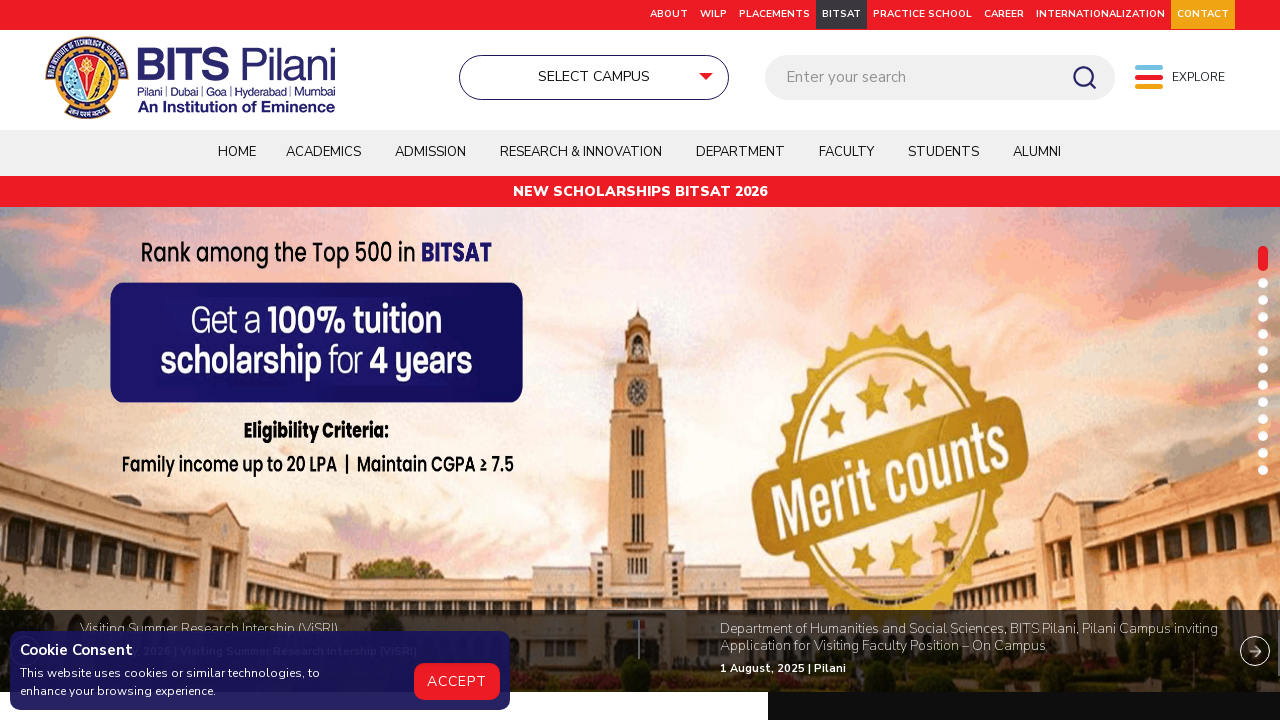

Located skip-to-content buttons on https://www.bits-pilani.ac.in/
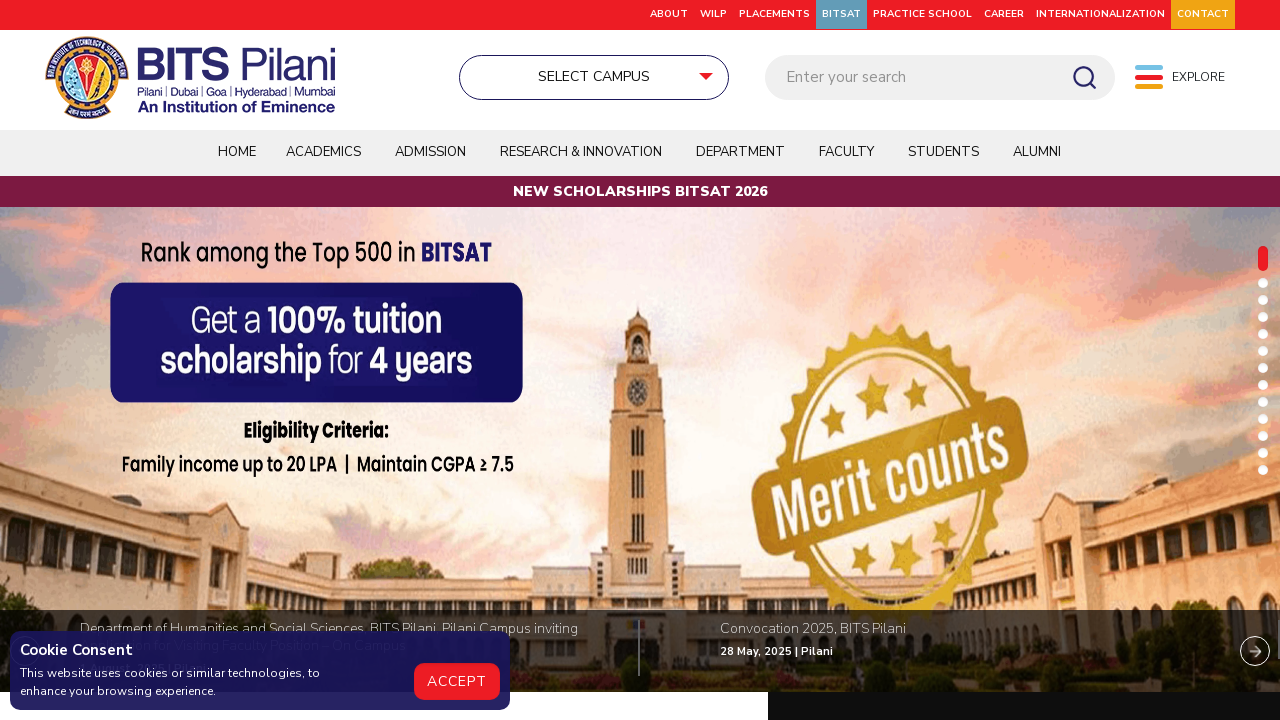

Located all images on https://www.bits-pilani.ac.in/ to check for alt text
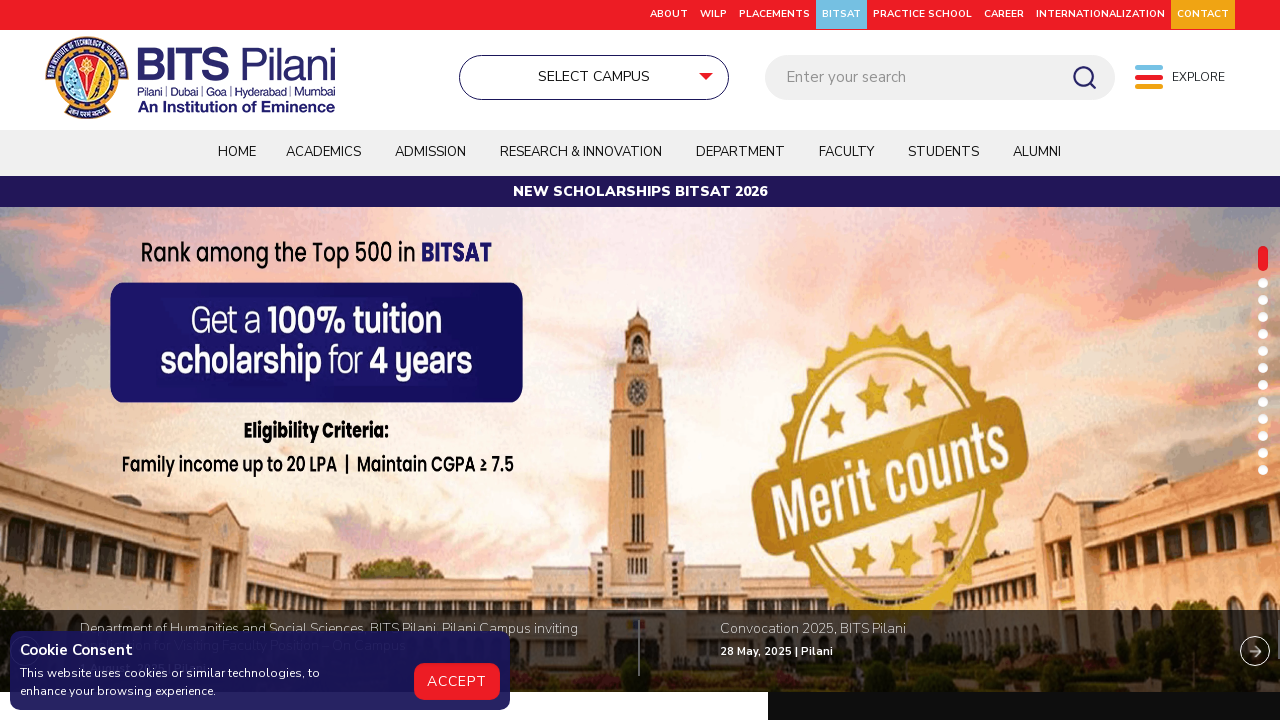

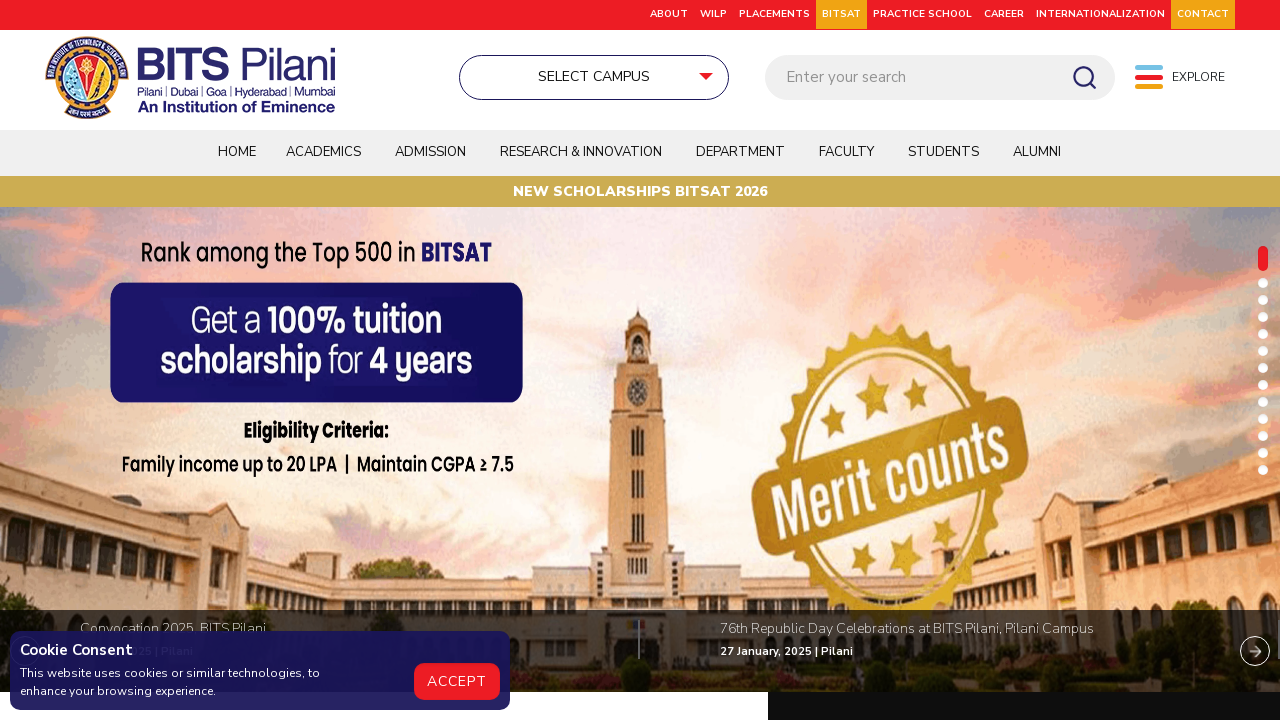